Navigates to Sina Finance 7x24 news page and scrolls down multiple times to load more news articles dynamically

Starting URL: http://finance.sina.com.cn/7x24/

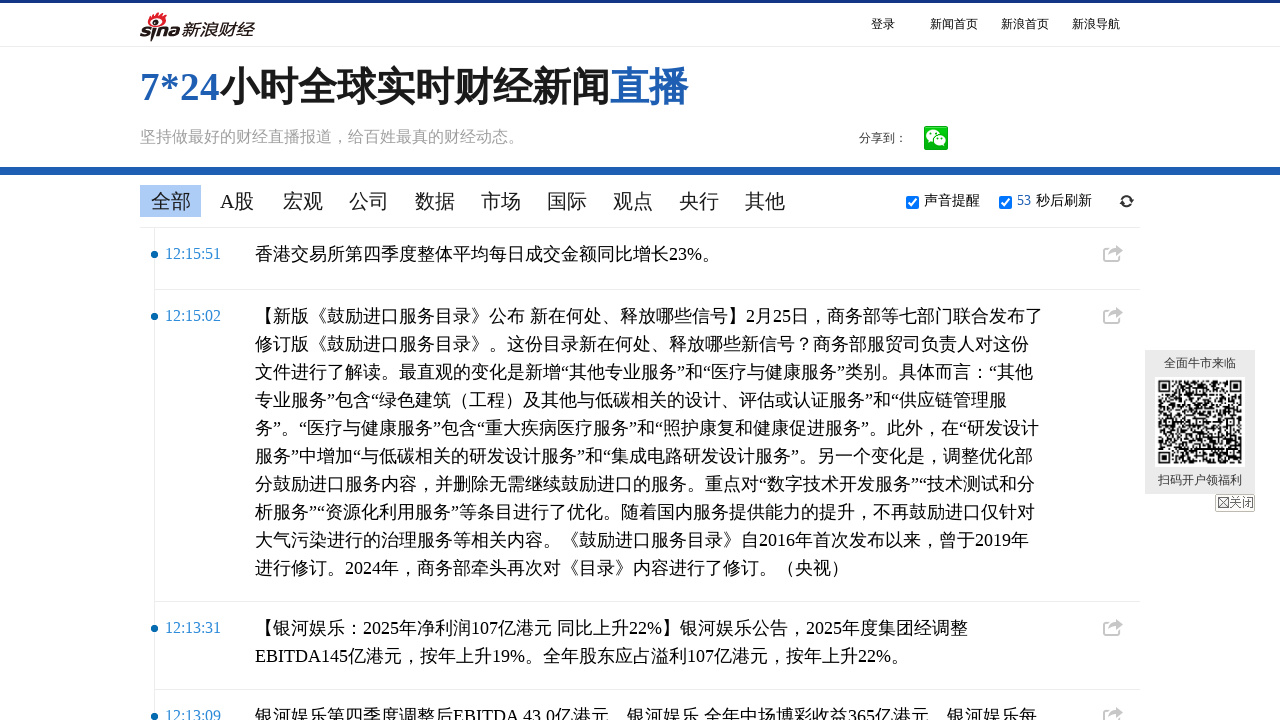

Pressed ArrowDown key (scroll iteration 1, press 1)
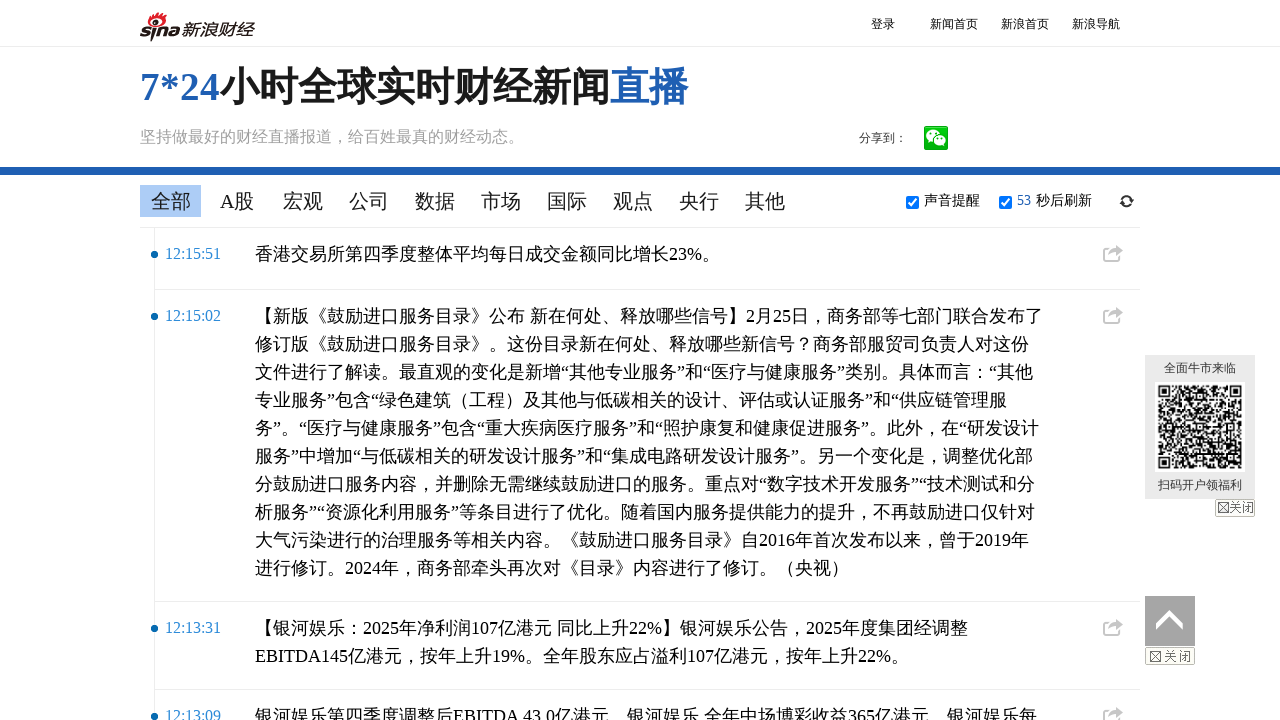

Pressed ArrowDown key (scroll iteration 1, press 2)
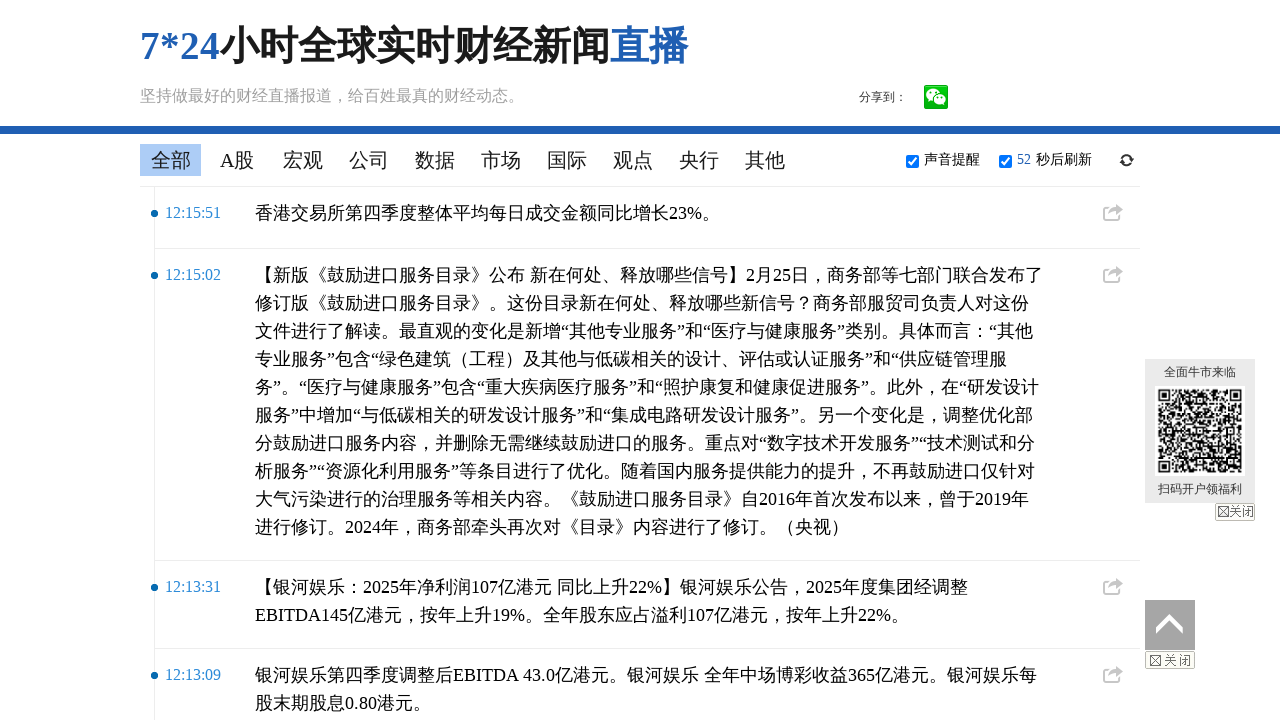

Pressed ArrowDown key (scroll iteration 1, press 3)
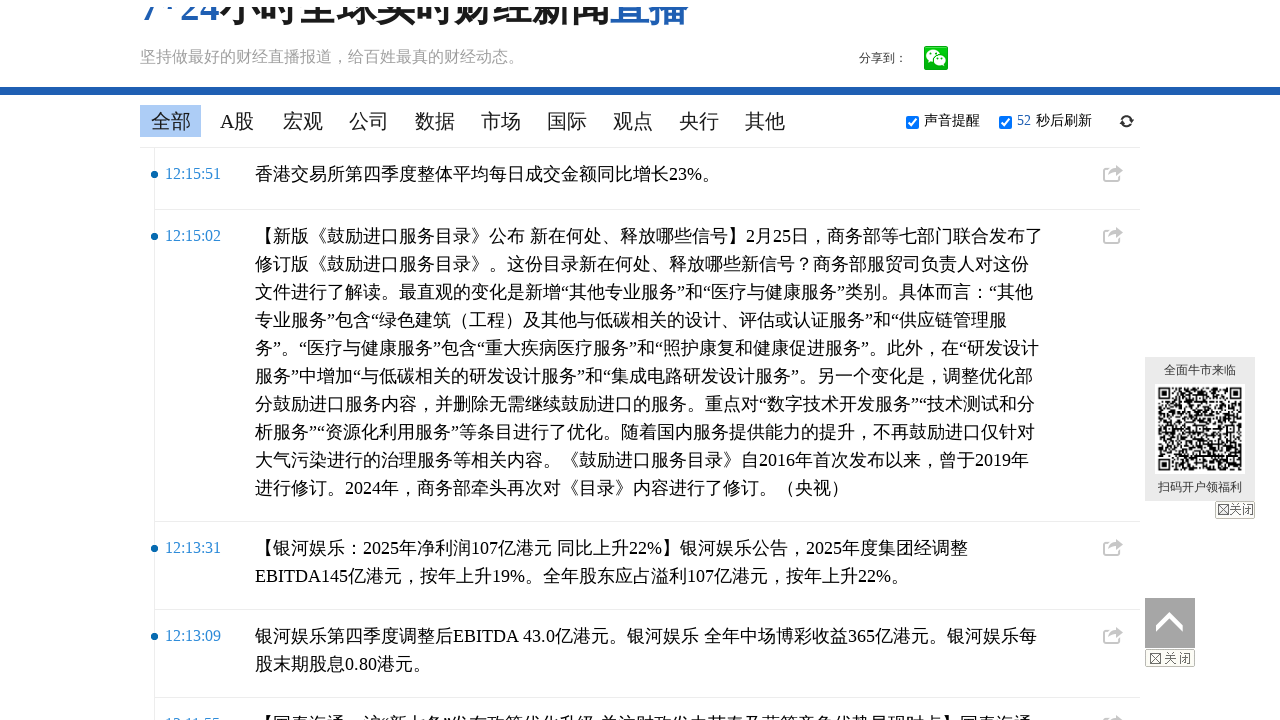

Pressed ArrowDown key (scroll iteration 1, press 4)
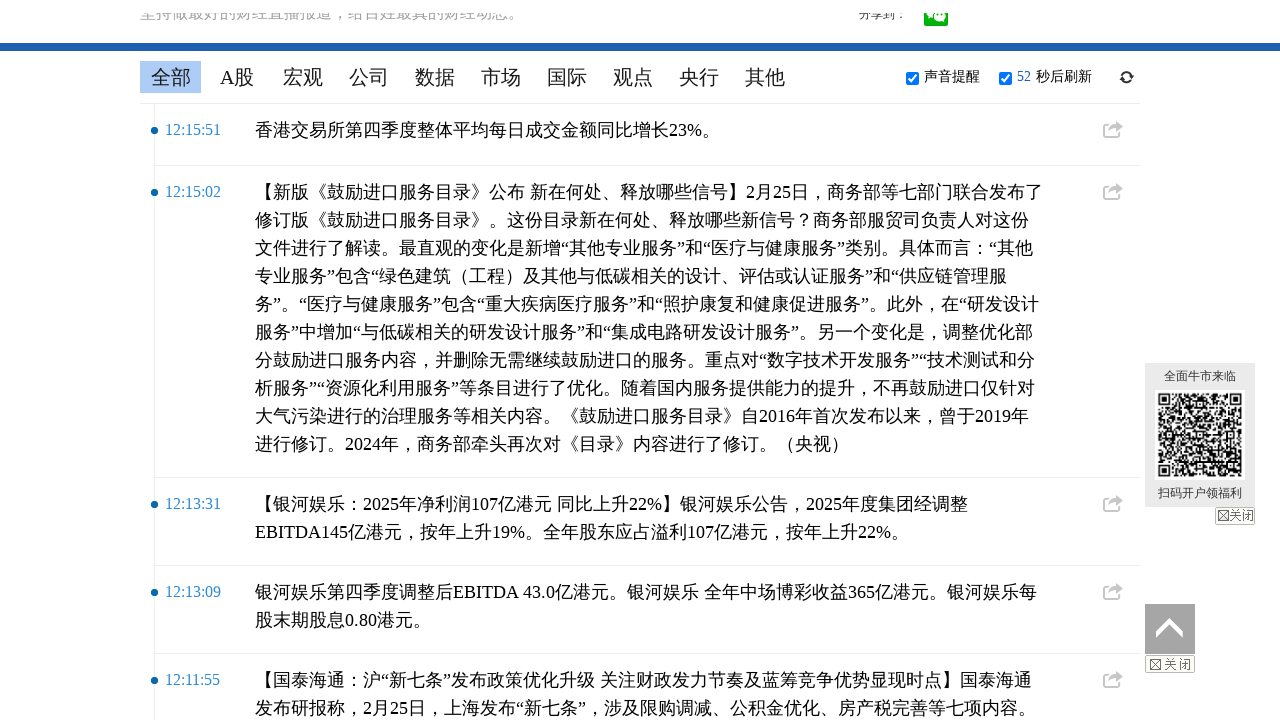

Pressed ArrowDown key (scroll iteration 1, press 5)
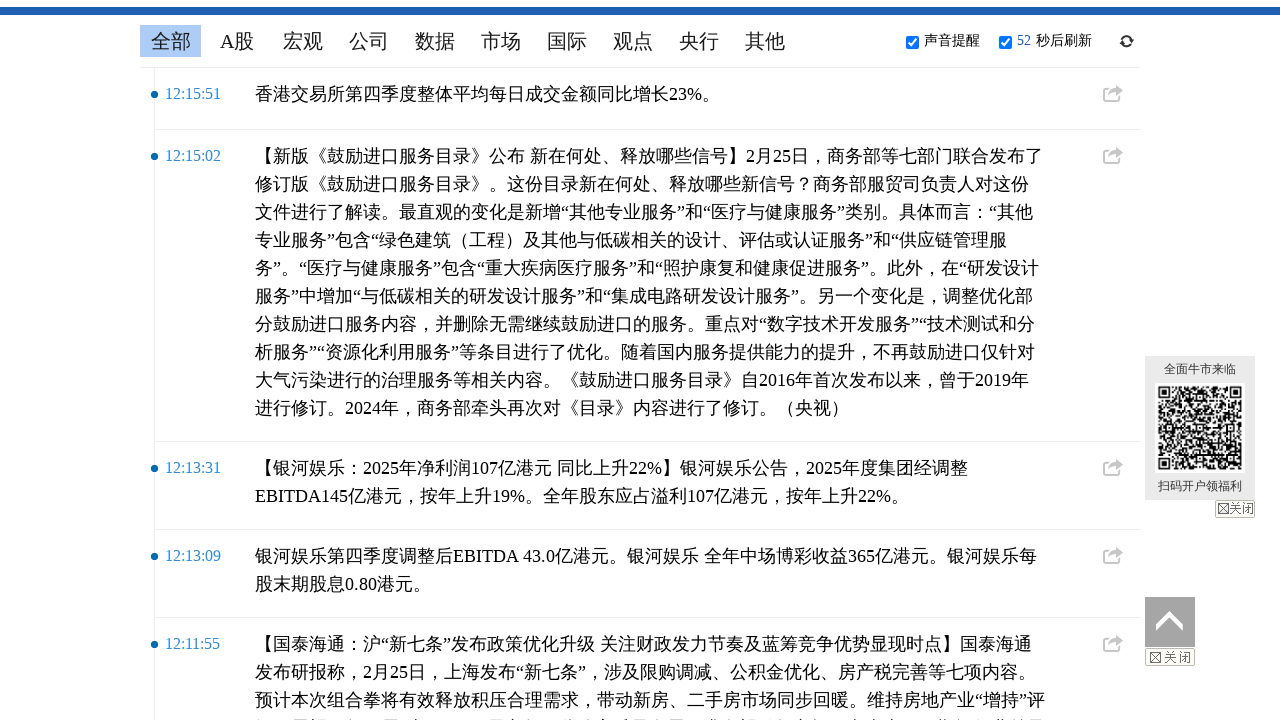

Waited 500ms for content to load (scroll iteration 1)
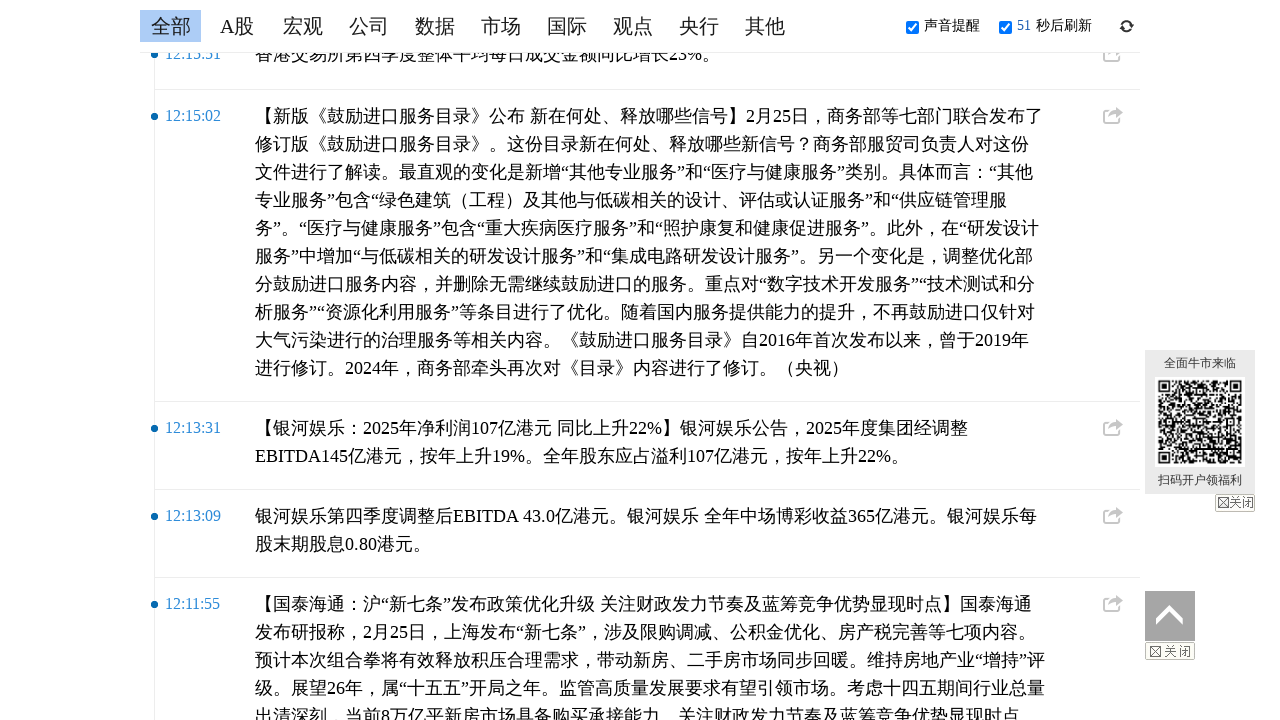

Verified news items are visible (scroll iteration 1)
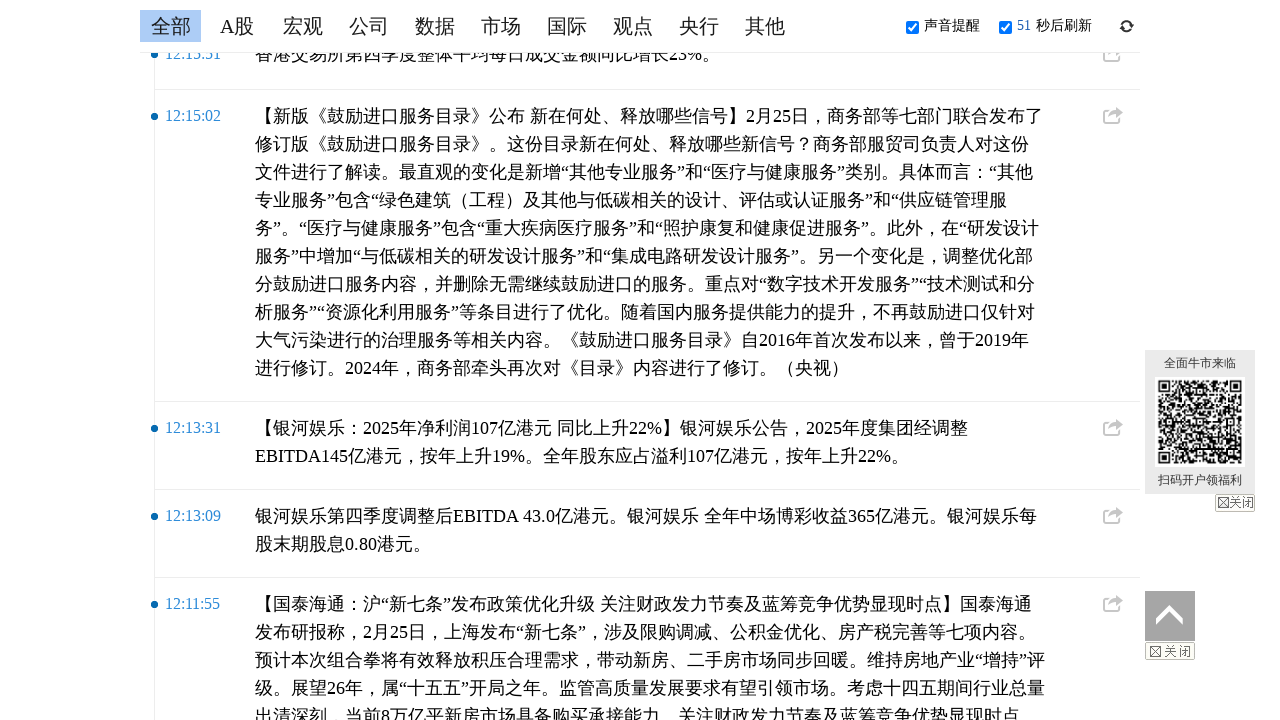

Pressed ArrowDown key (scroll iteration 2, press 1)
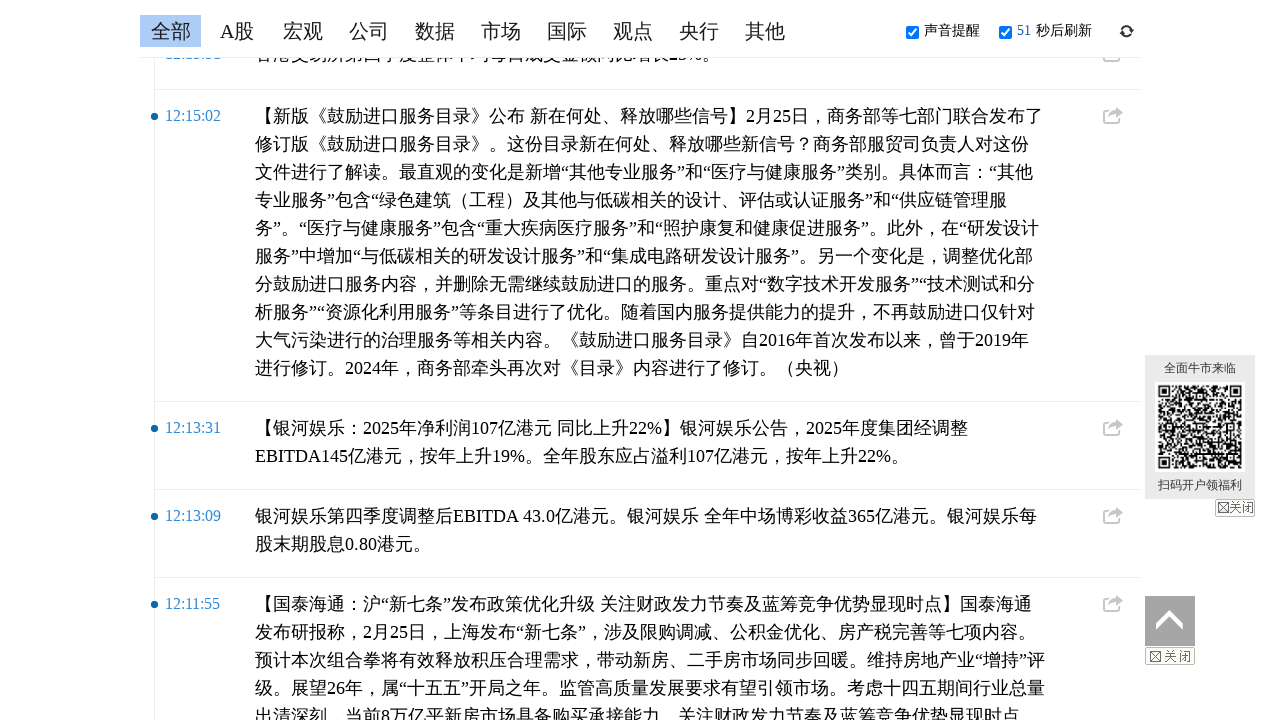

Pressed ArrowDown key (scroll iteration 2, press 2)
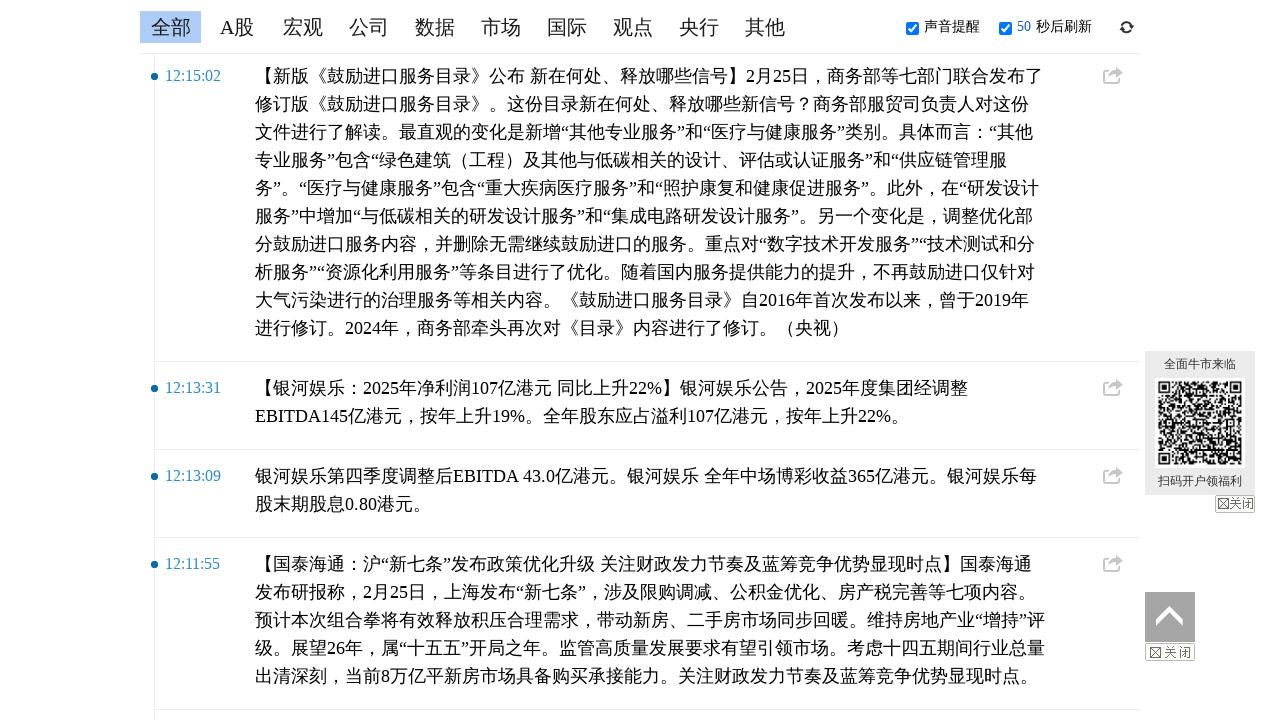

Pressed ArrowDown key (scroll iteration 2, press 3)
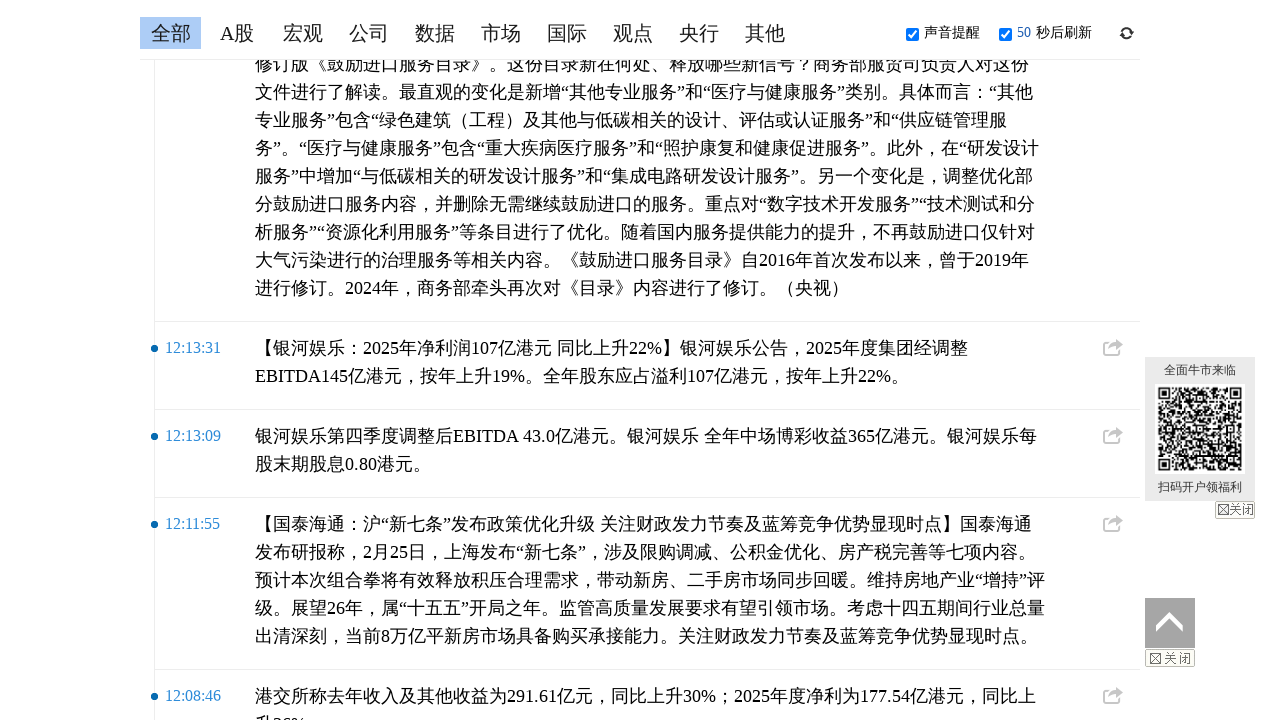

Pressed ArrowDown key (scroll iteration 2, press 4)
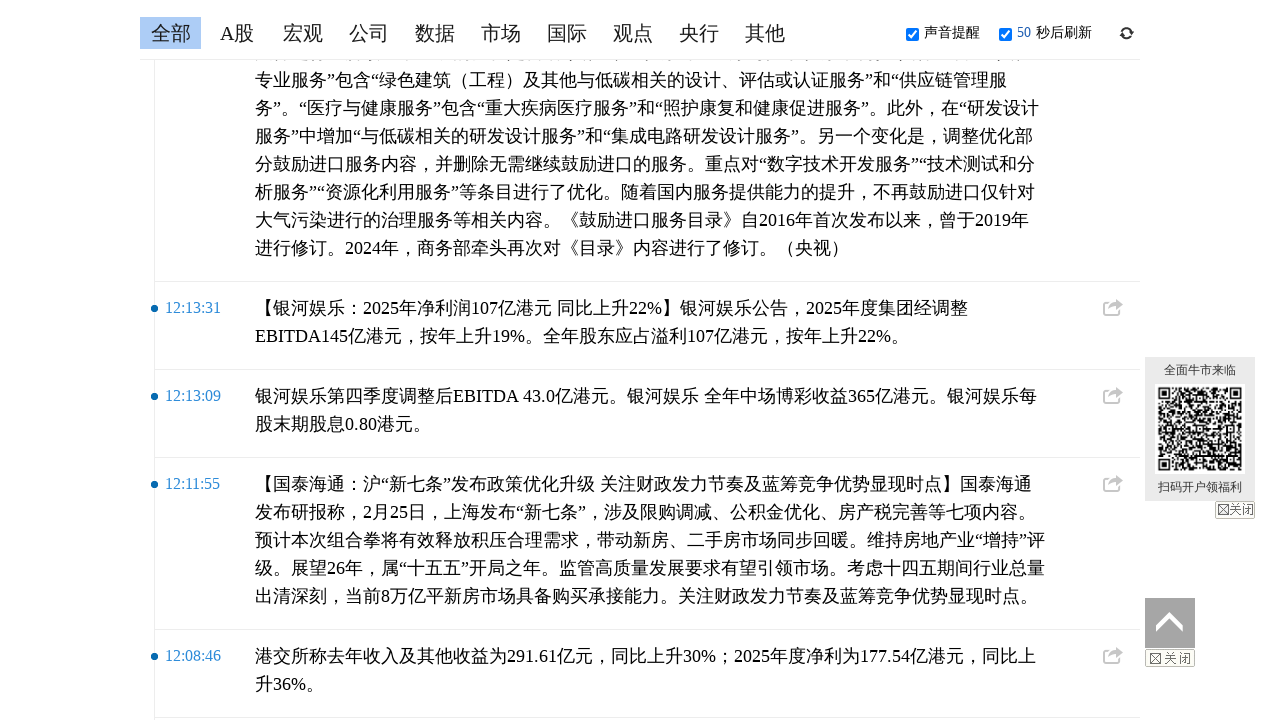

Pressed ArrowDown key (scroll iteration 2, press 5)
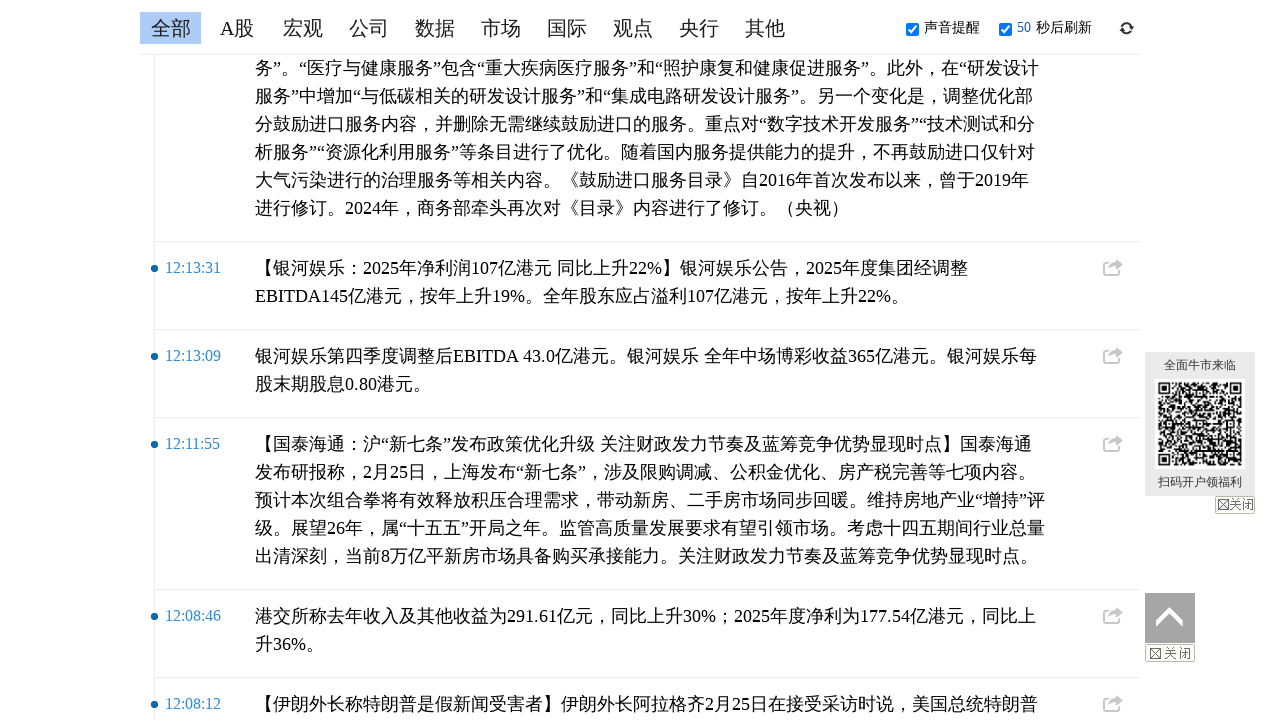

Waited 500ms for content to load (scroll iteration 2)
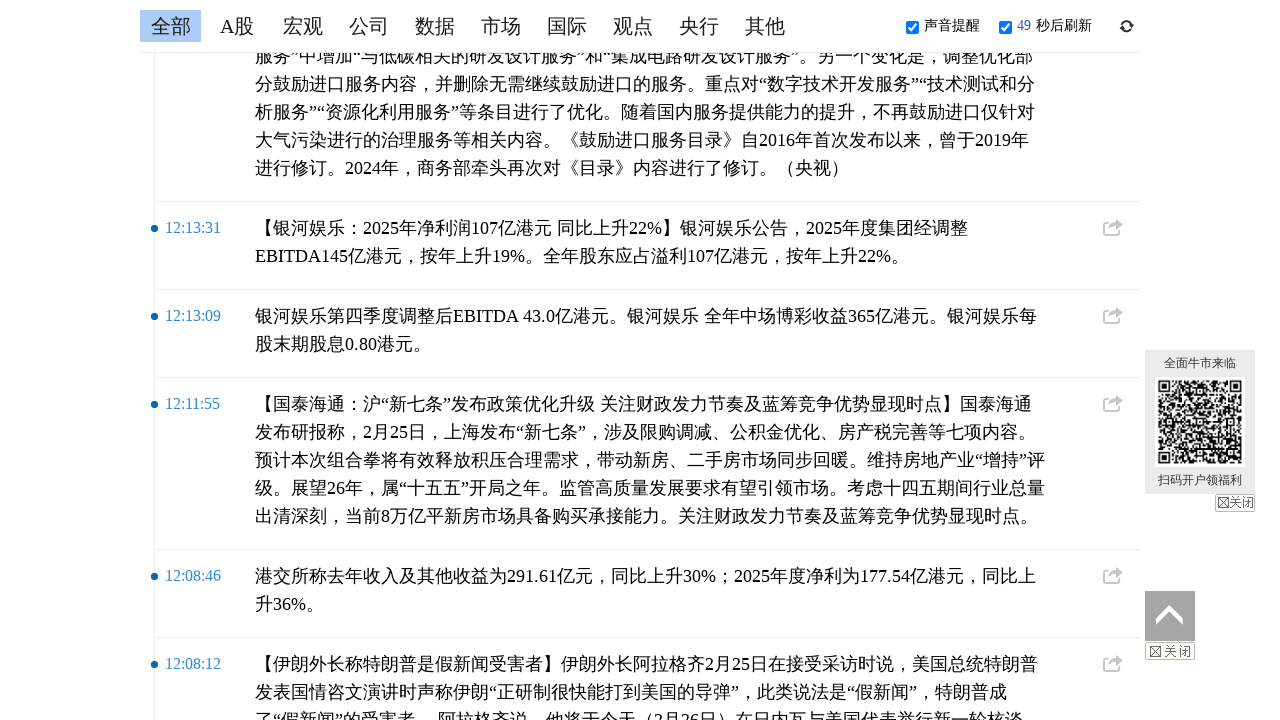

Verified news items are visible (scroll iteration 2)
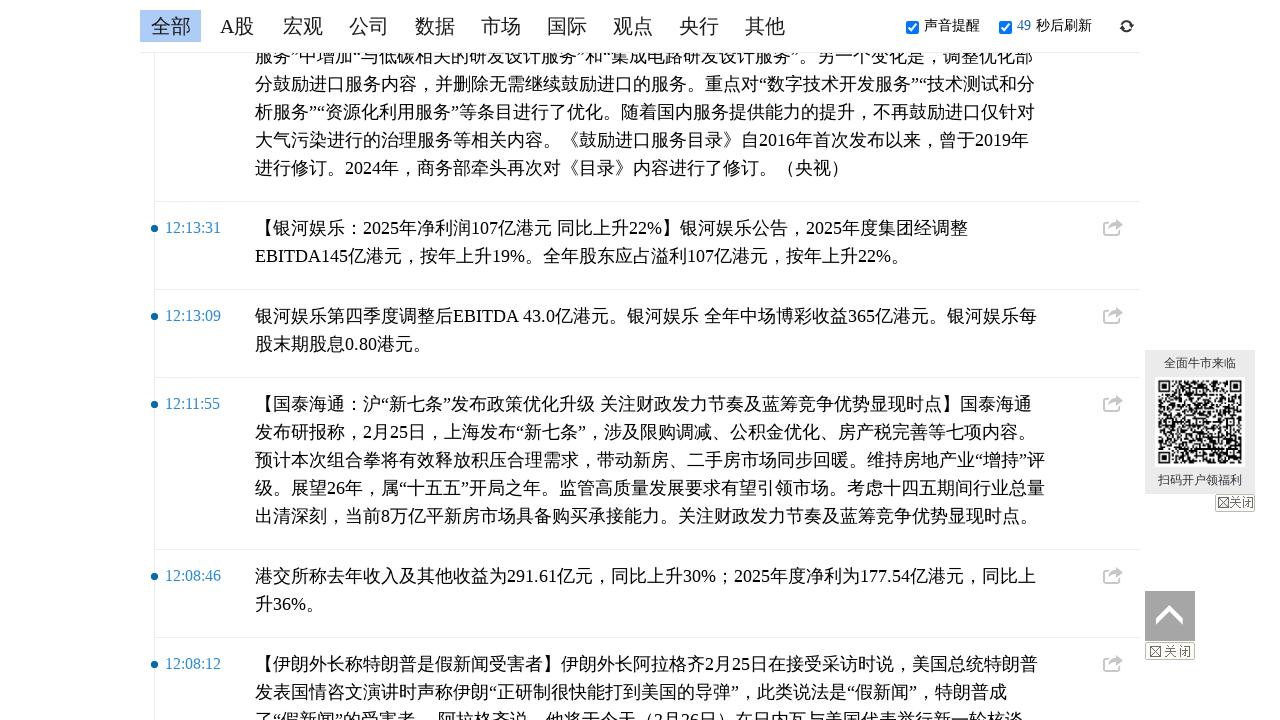

Pressed ArrowDown key (scroll iteration 3, press 1)
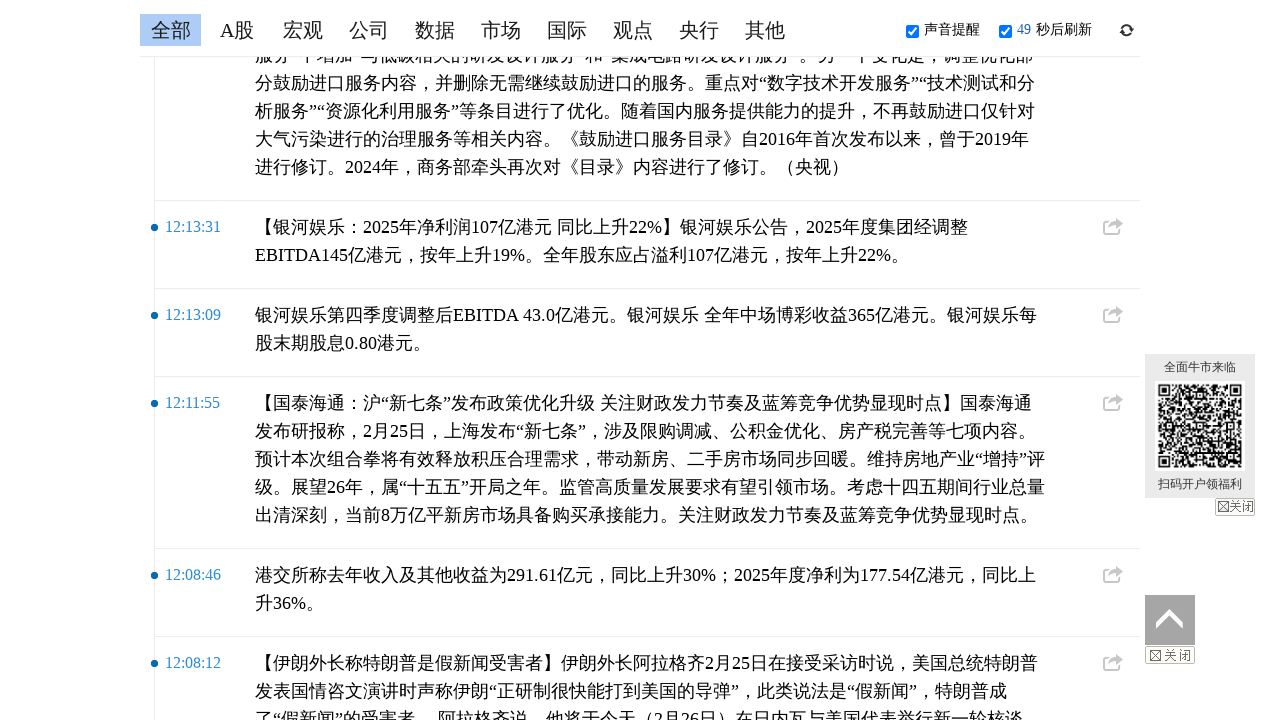

Pressed ArrowDown key (scroll iteration 3, press 2)
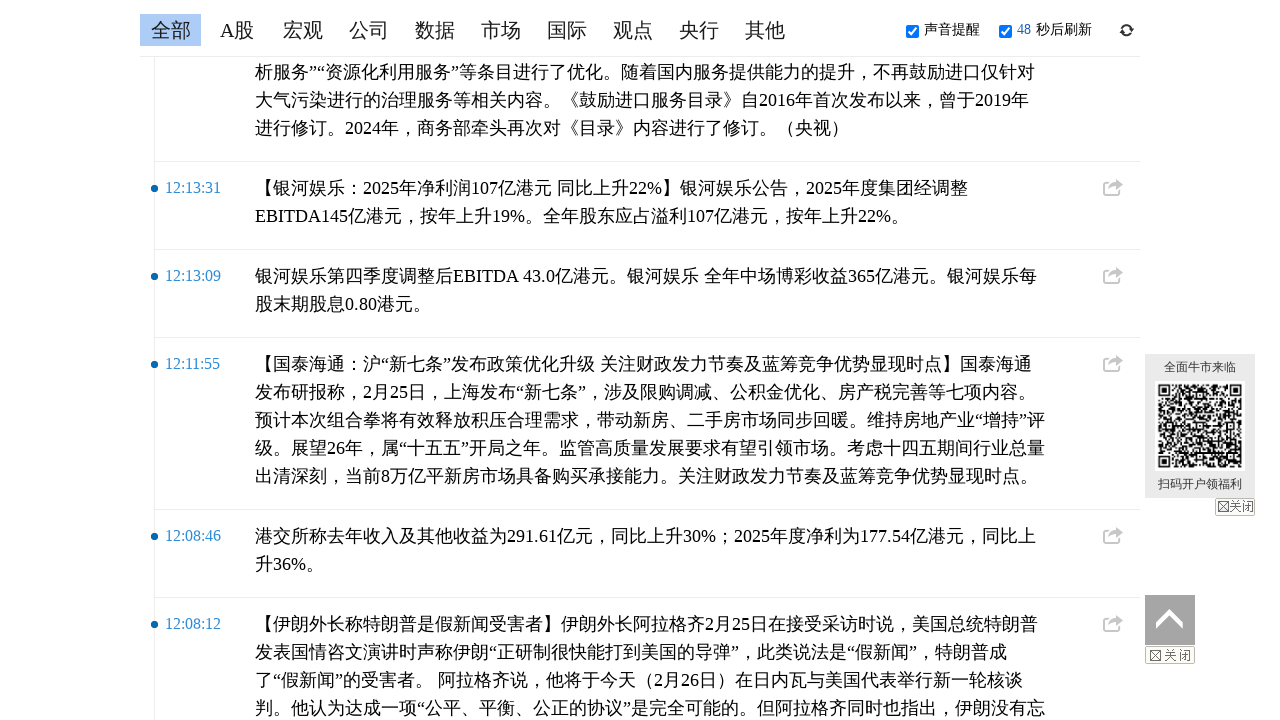

Pressed ArrowDown key (scroll iteration 3, press 3)
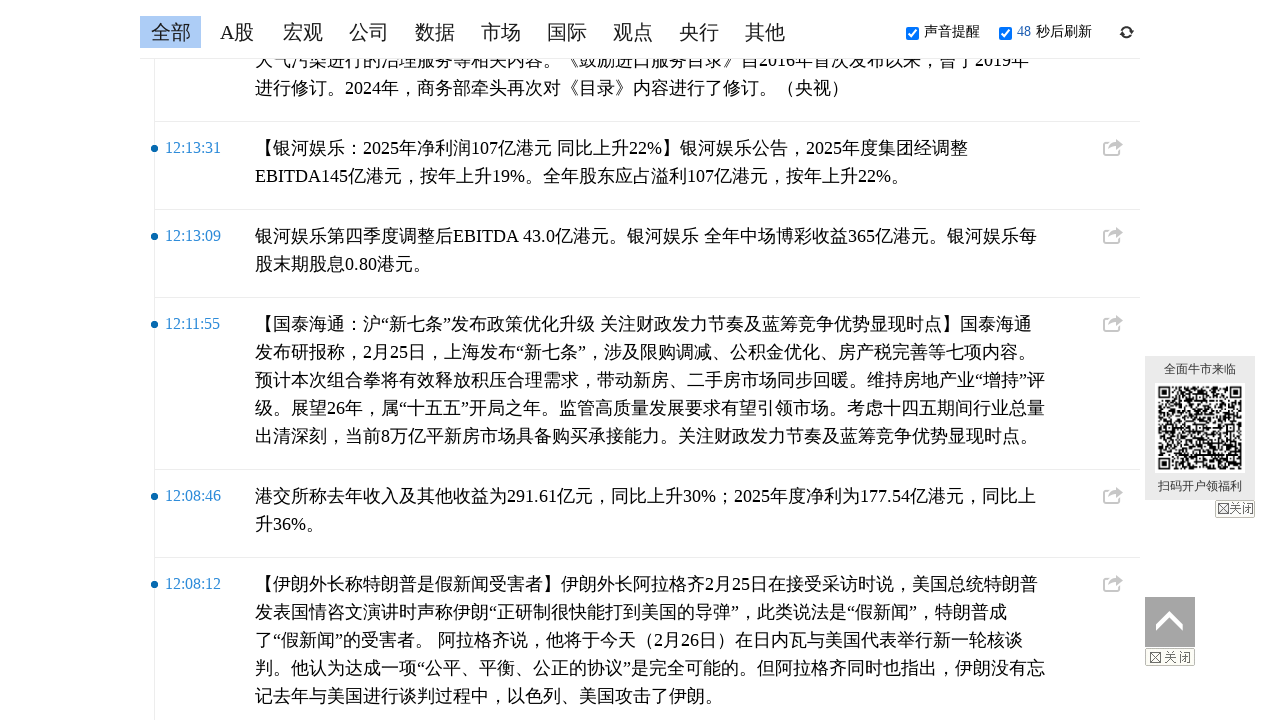

Pressed ArrowDown key (scroll iteration 3, press 4)
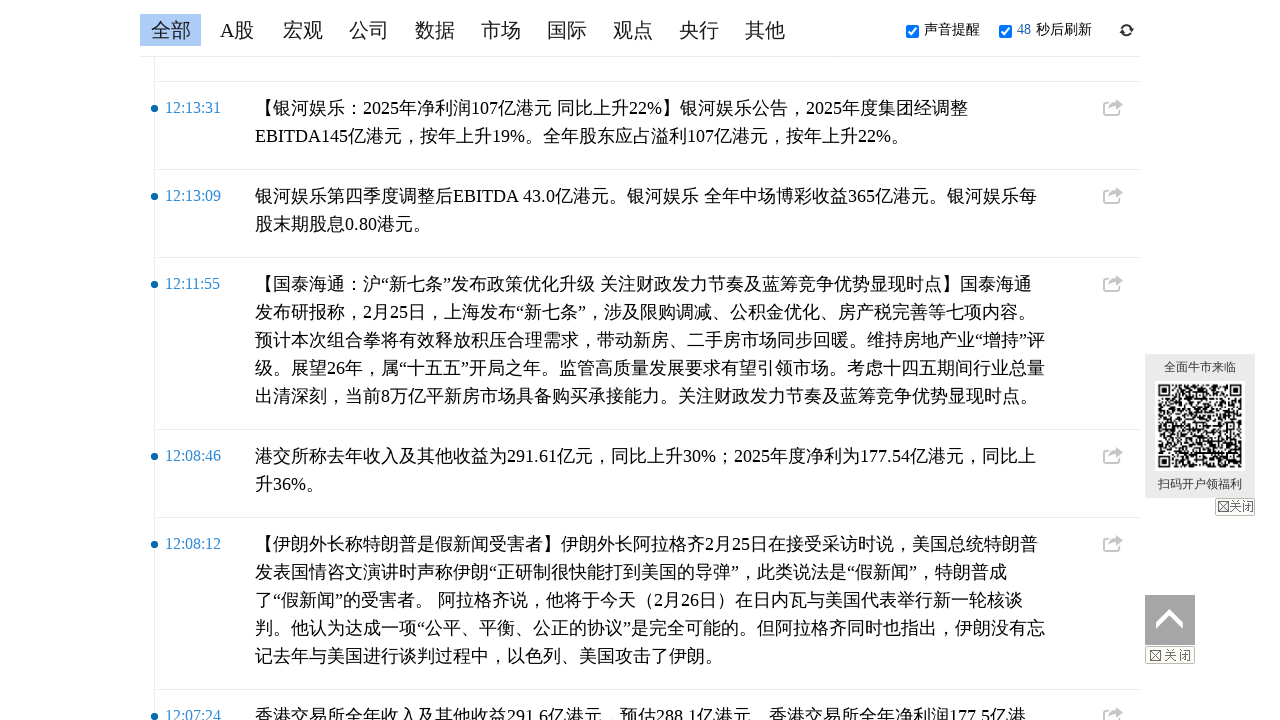

Pressed ArrowDown key (scroll iteration 3, press 5)
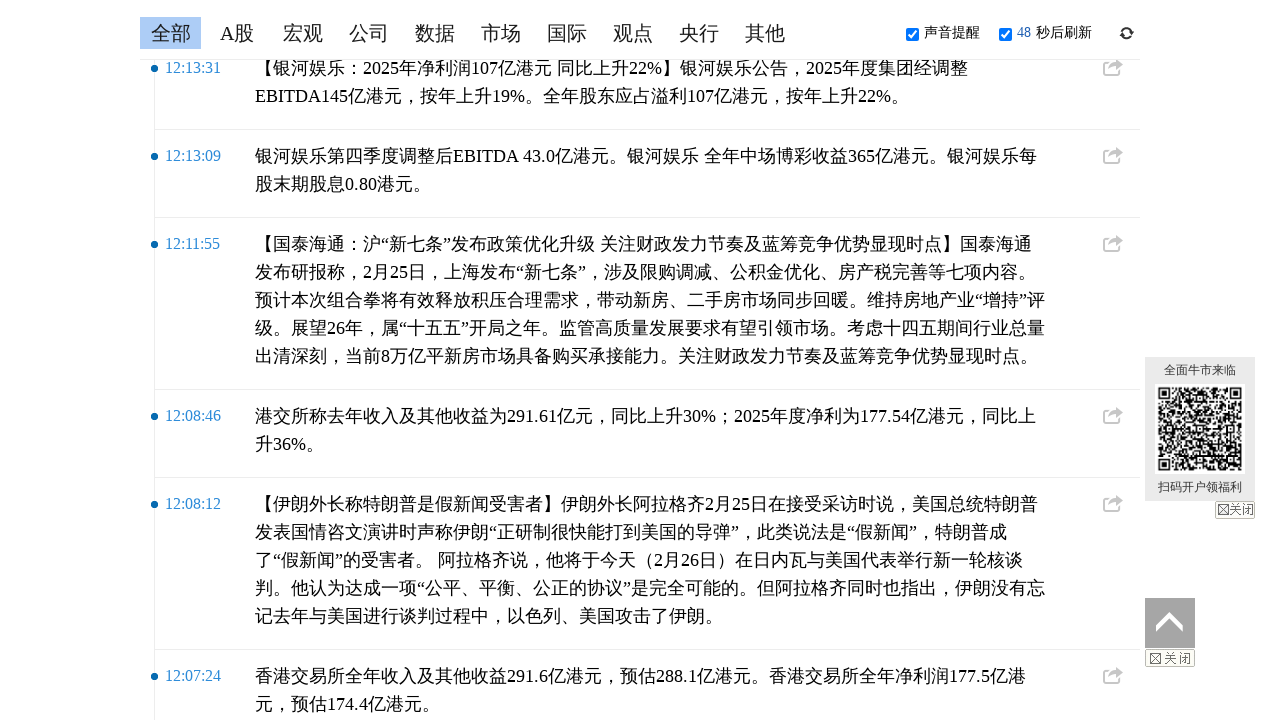

Waited 500ms for content to load (scroll iteration 3)
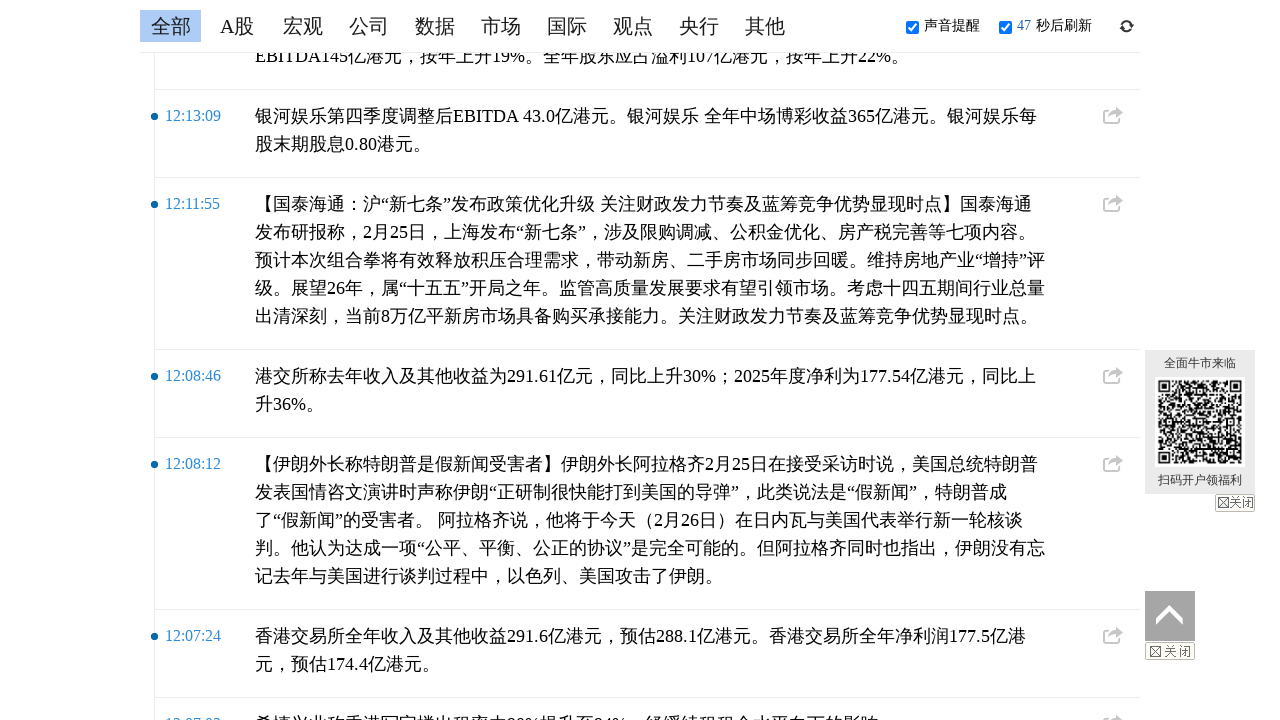

Verified news items are visible (scroll iteration 3)
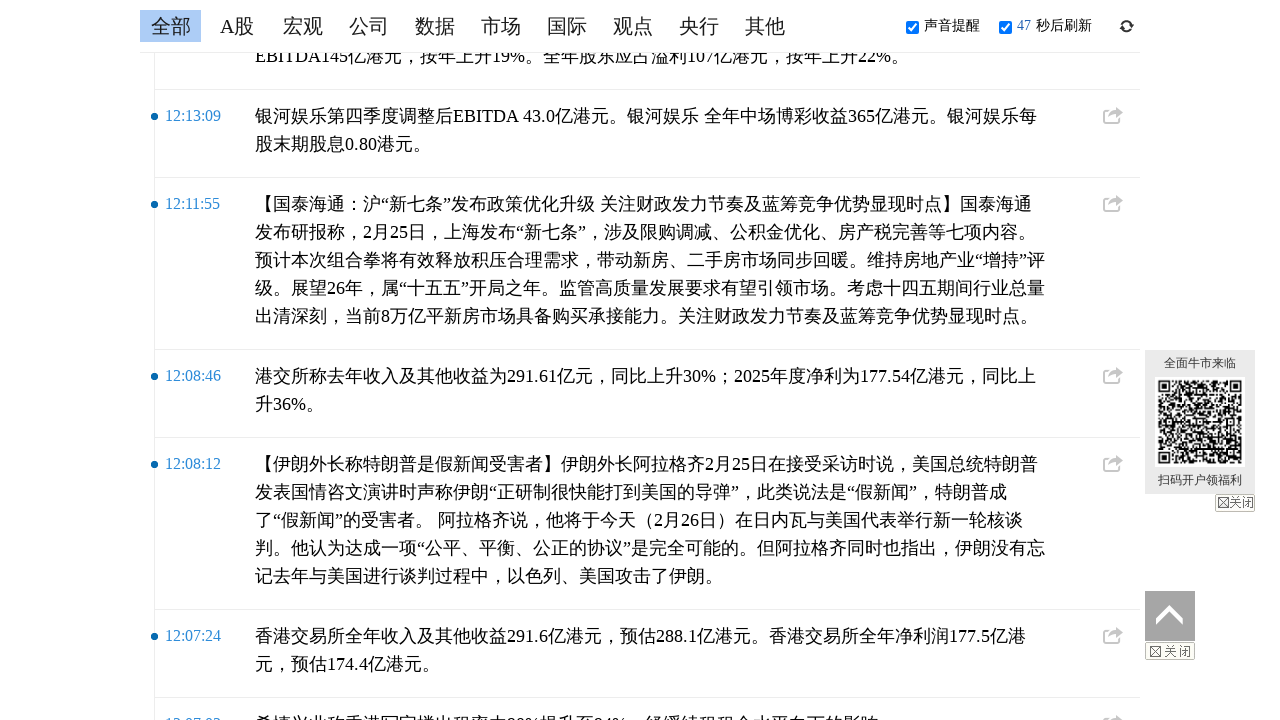

Pressed ArrowDown key (scroll iteration 4, press 1)
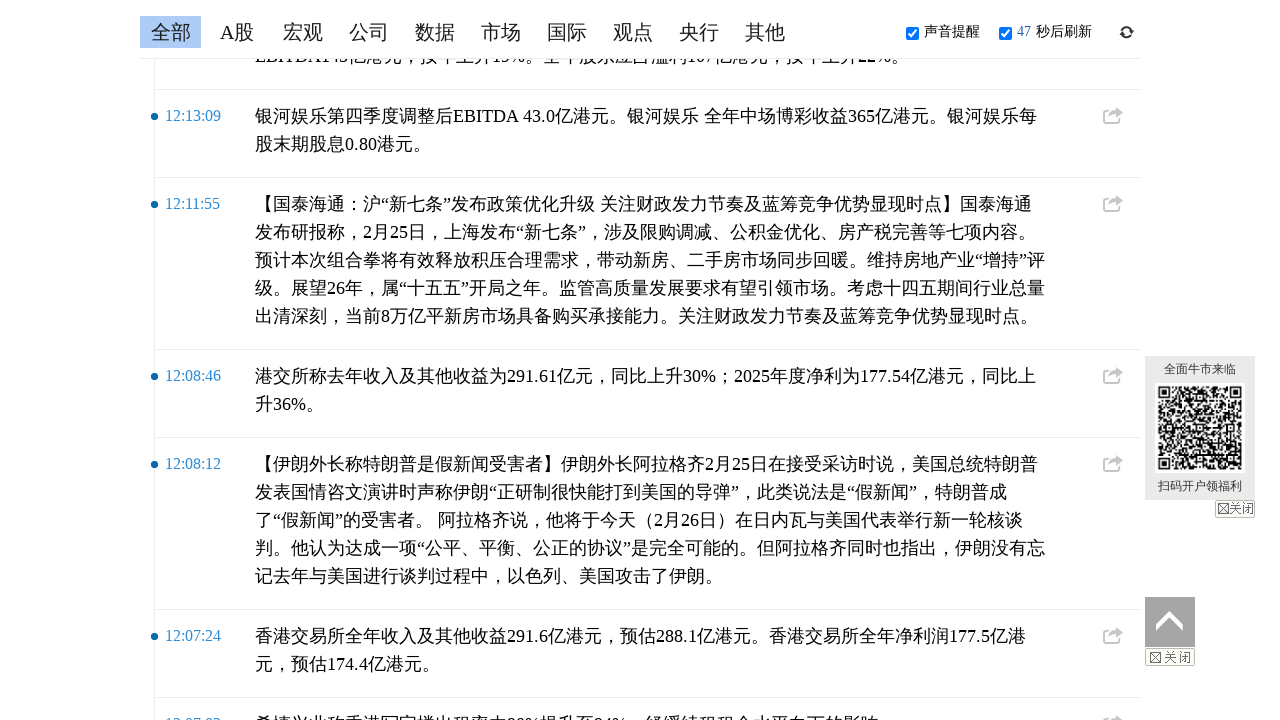

Pressed ArrowDown key (scroll iteration 4, press 2)
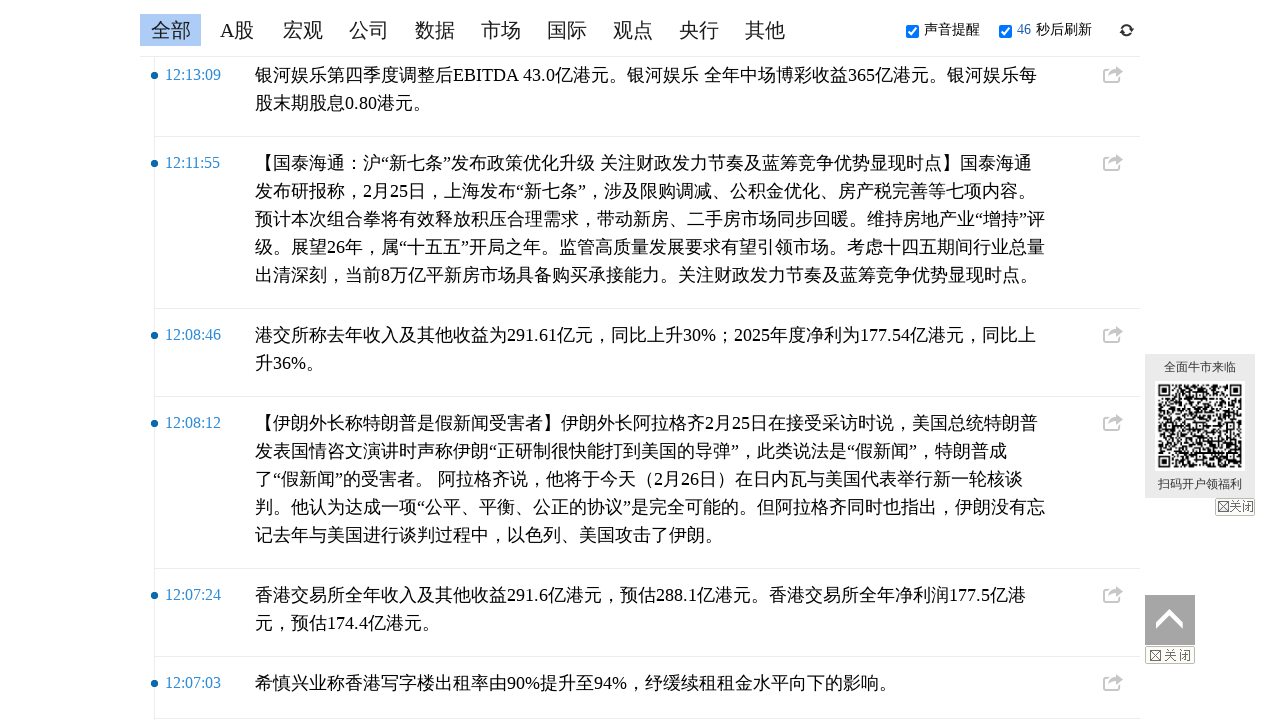

Pressed ArrowDown key (scroll iteration 4, press 3)
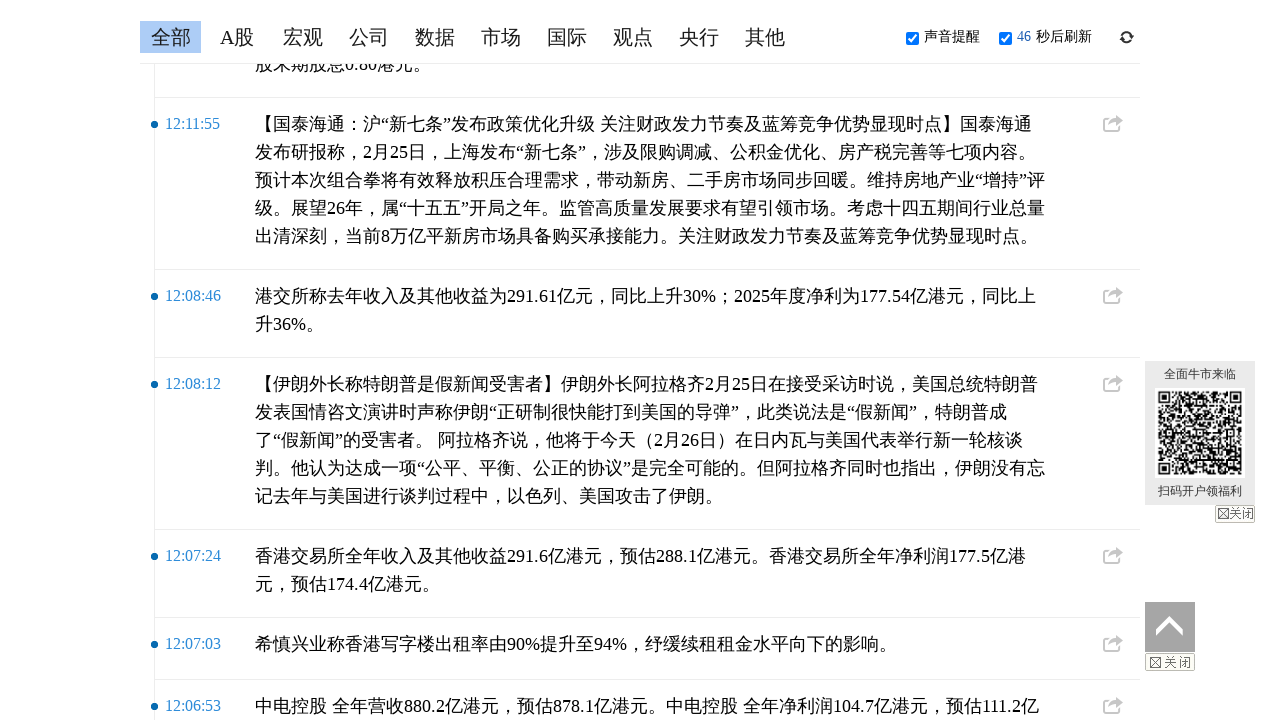

Pressed ArrowDown key (scroll iteration 4, press 4)
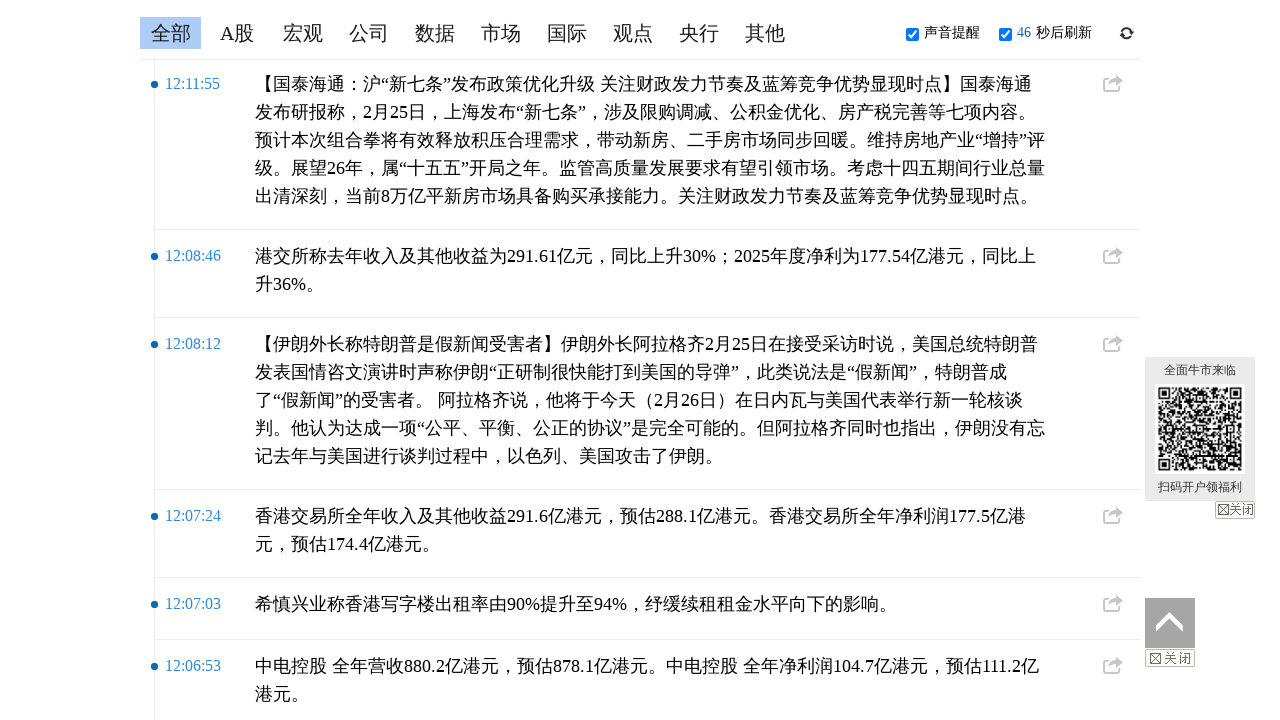

Pressed ArrowDown key (scroll iteration 4, press 5)
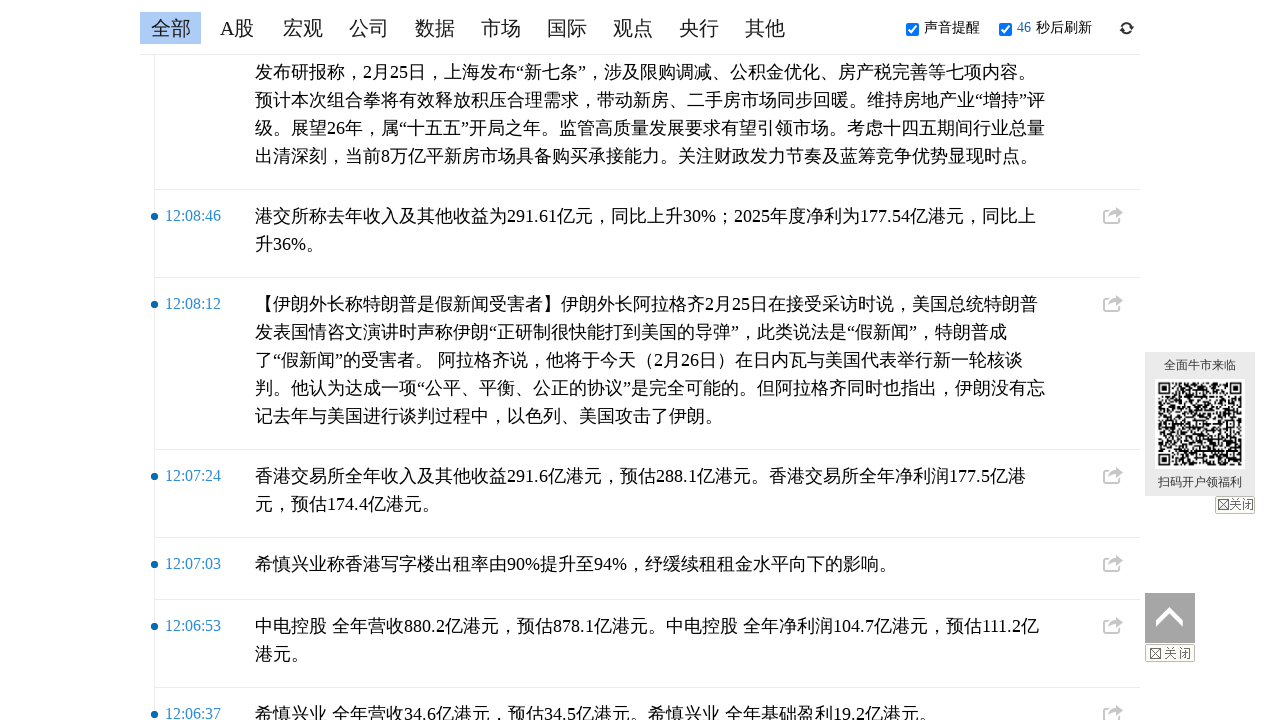

Waited 500ms for content to load (scroll iteration 4)
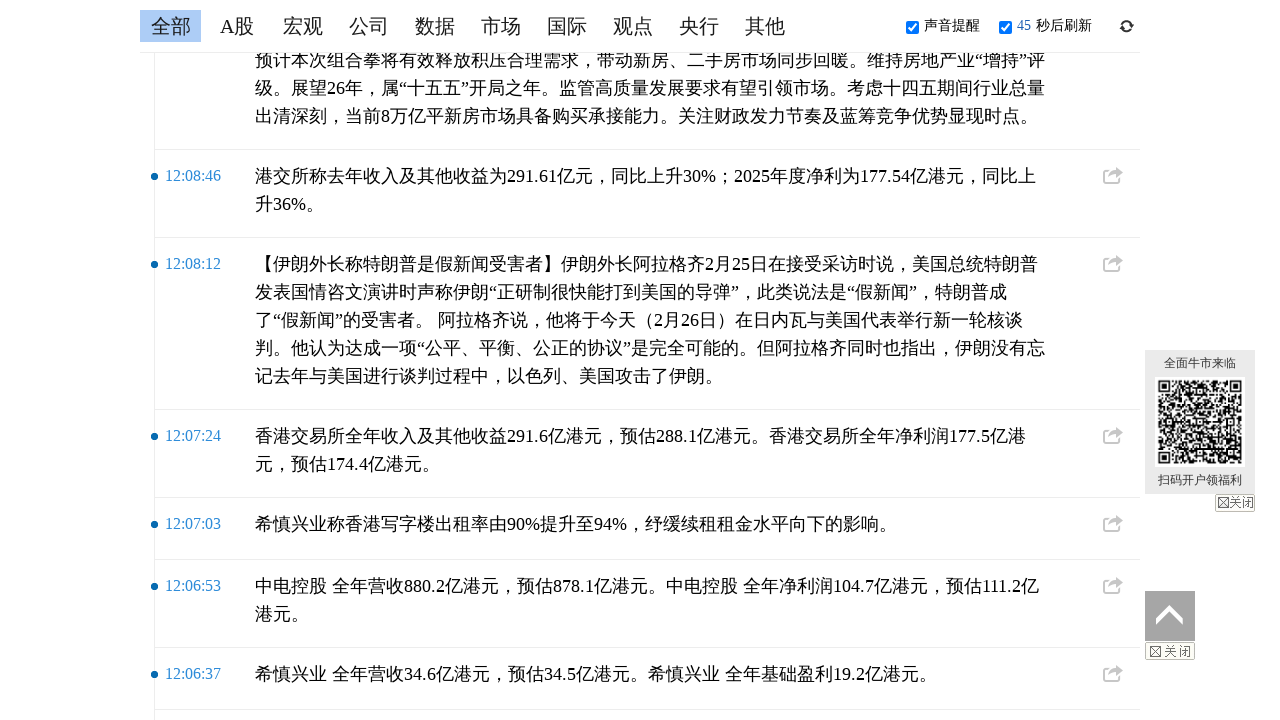

Verified news items are visible (scroll iteration 4)
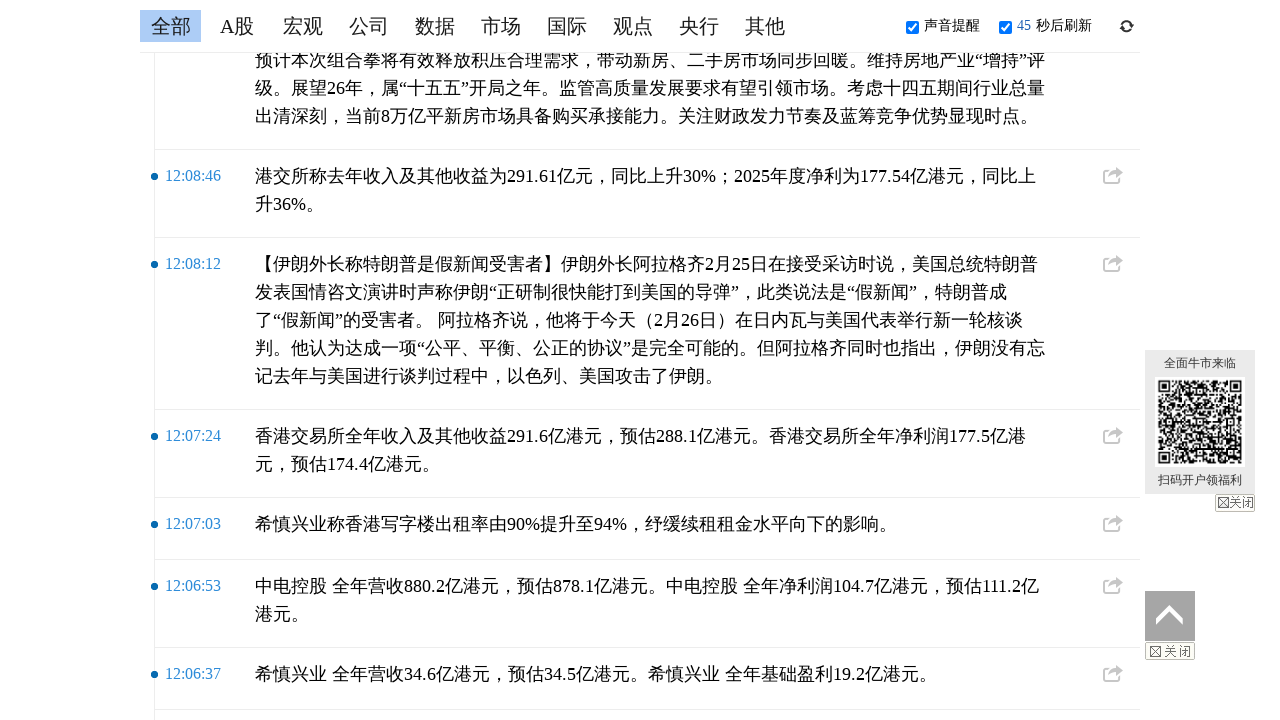

Pressed ArrowDown key (scroll iteration 5, press 1)
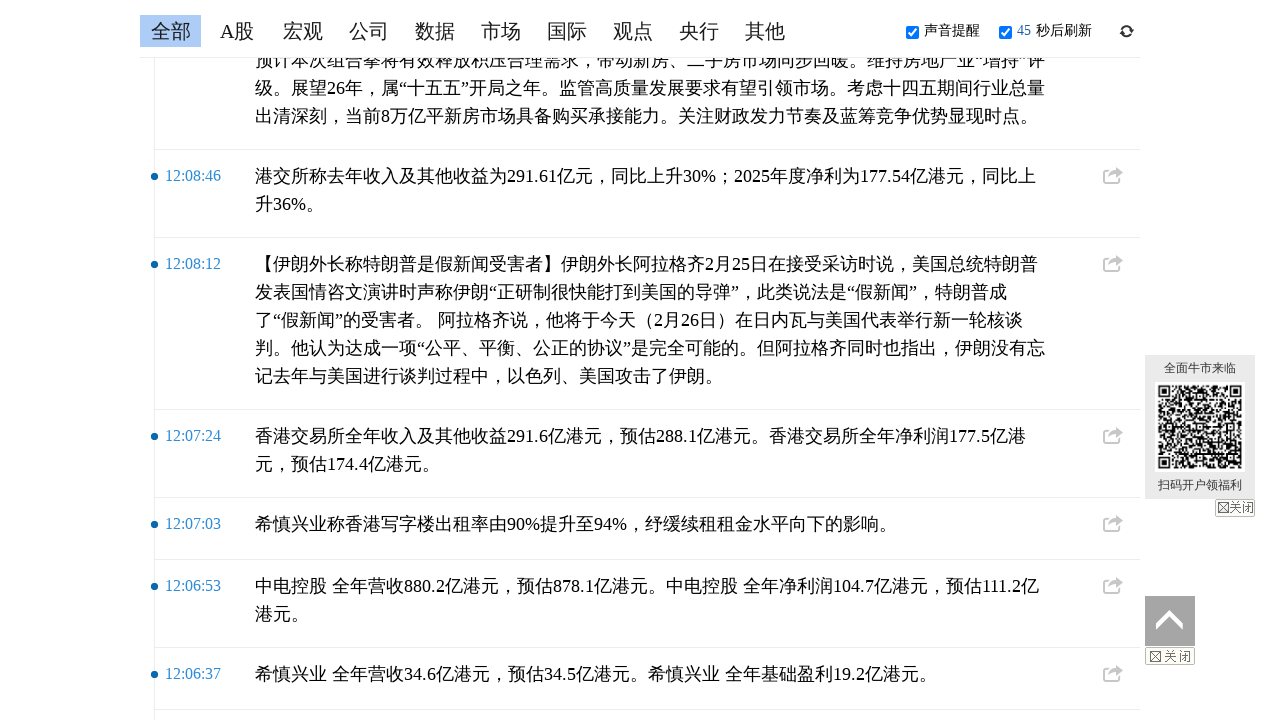

Pressed ArrowDown key (scroll iteration 5, press 2)
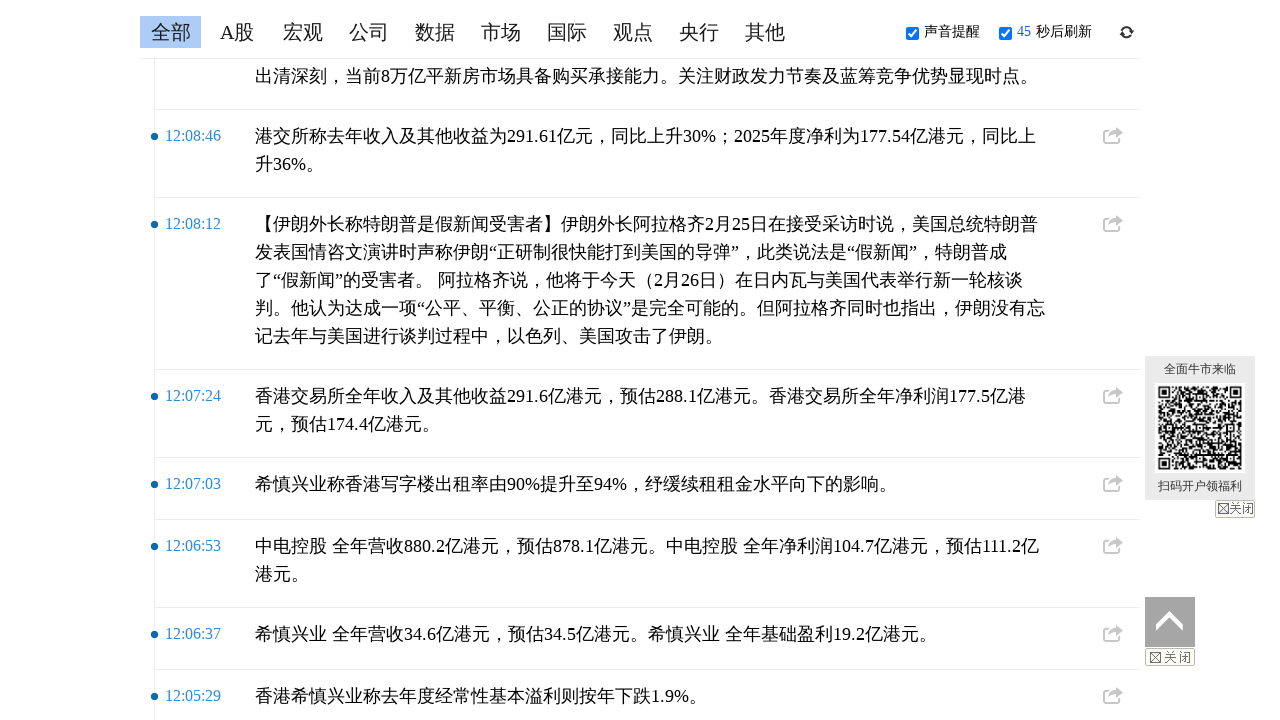

Pressed ArrowDown key (scroll iteration 5, press 3)
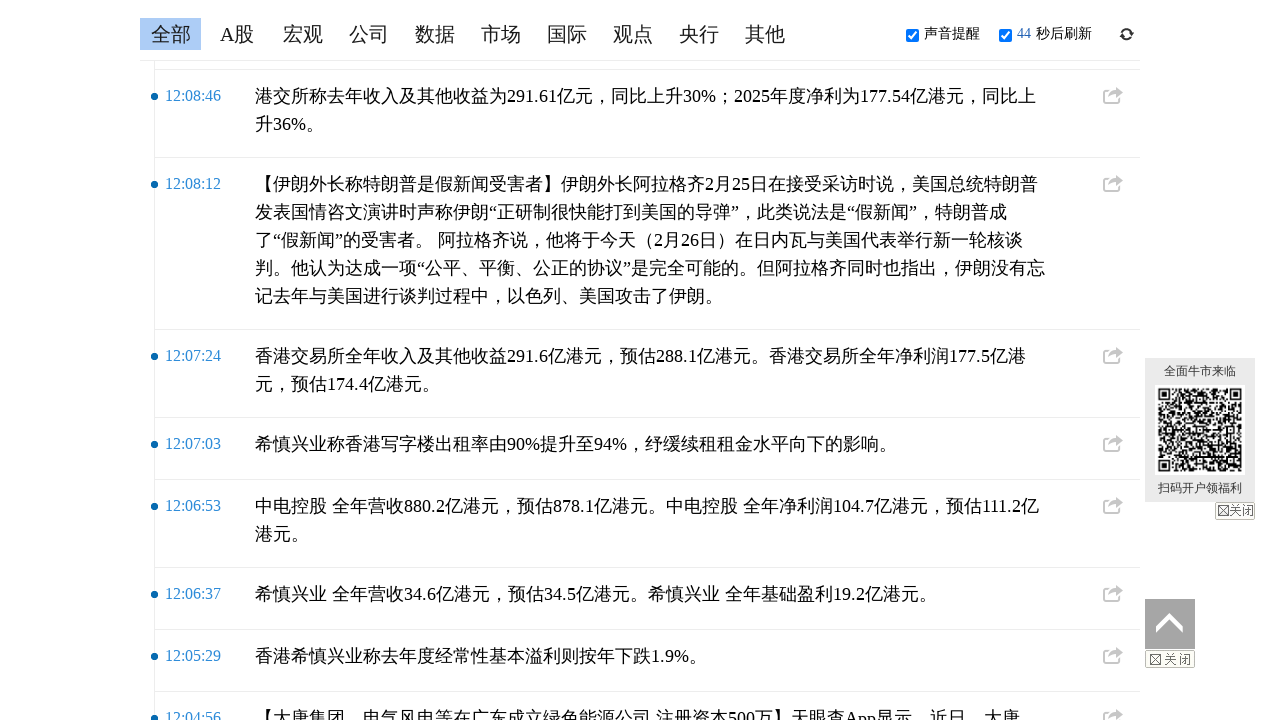

Pressed ArrowDown key (scroll iteration 5, press 4)
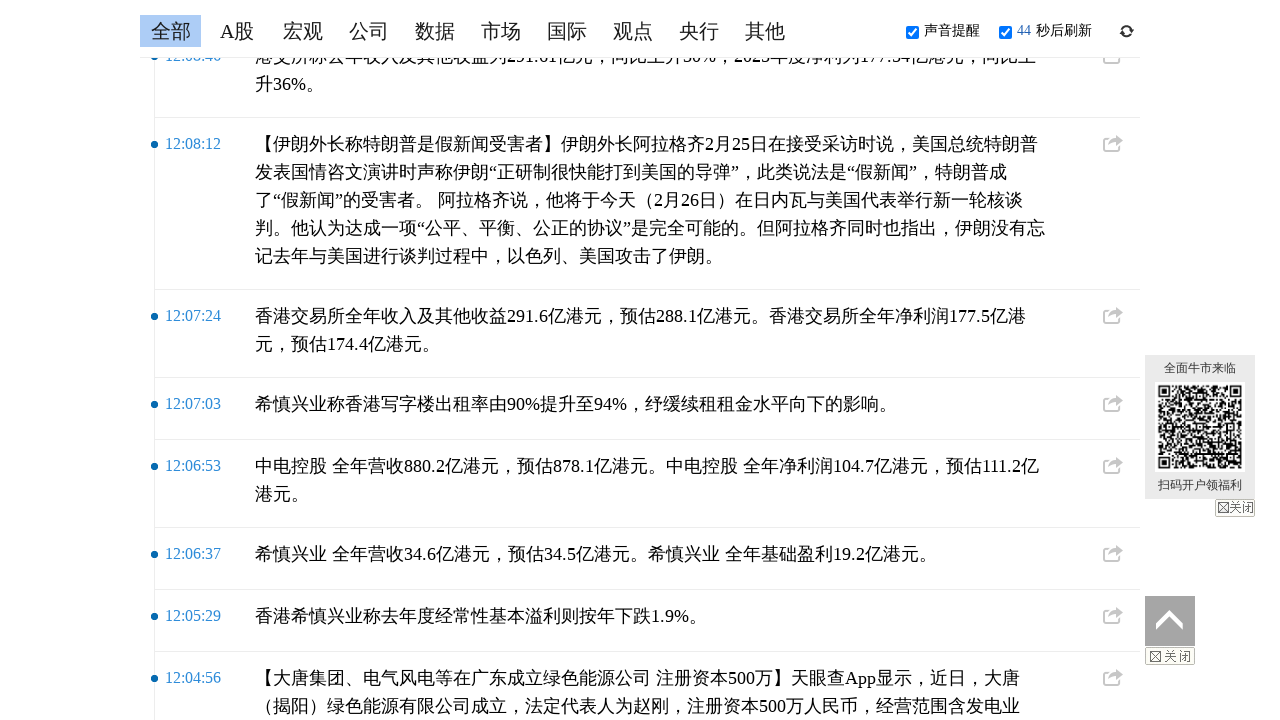

Pressed ArrowDown key (scroll iteration 5, press 5)
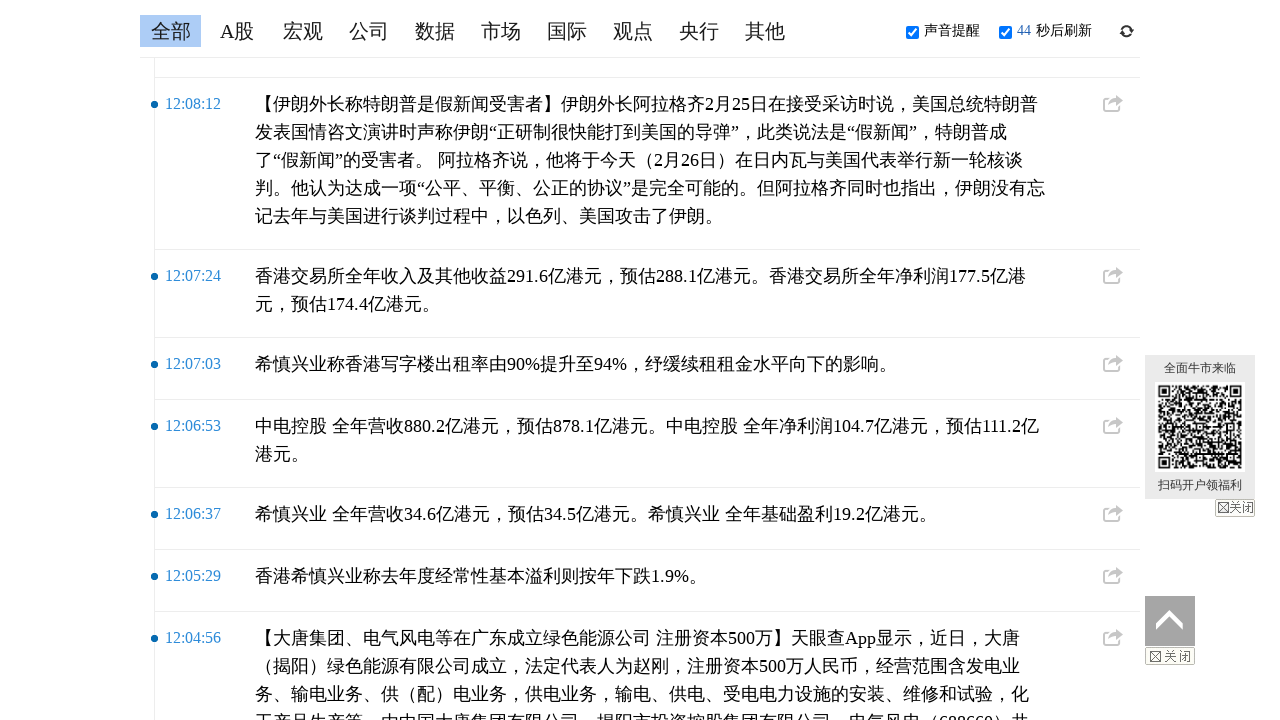

Waited 500ms for content to load (scroll iteration 5)
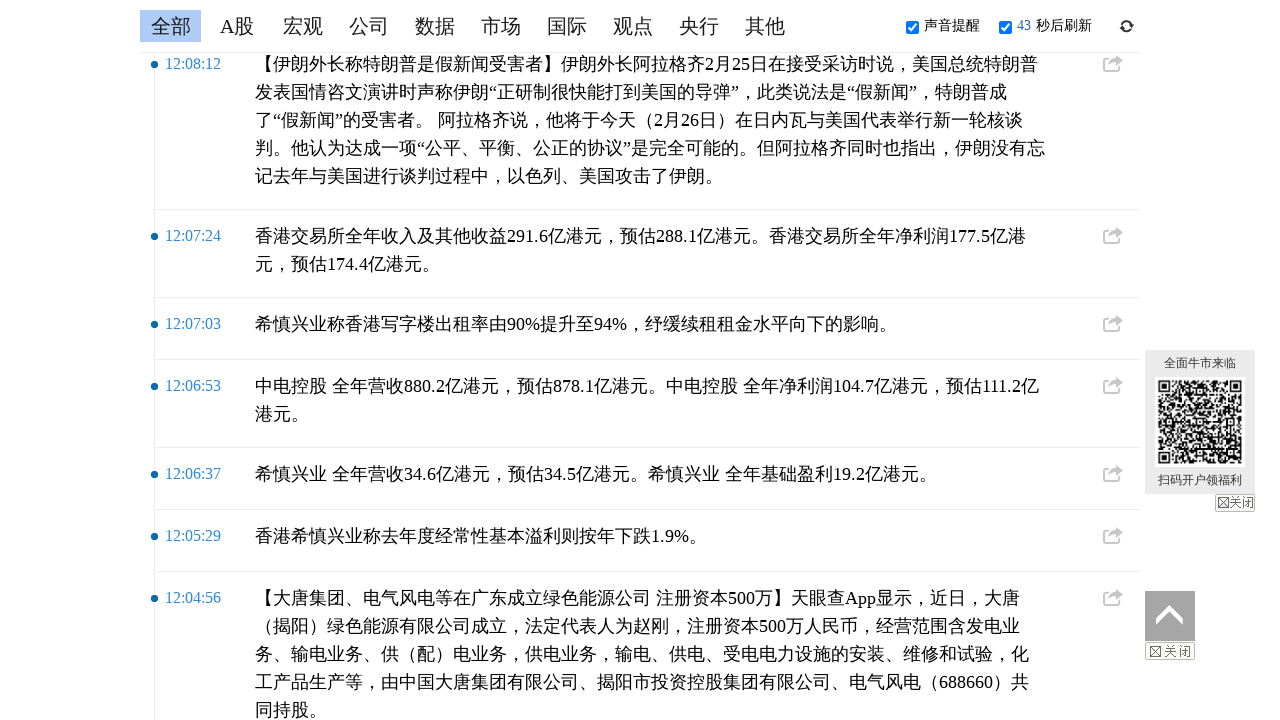

Verified news items are visible (scroll iteration 5)
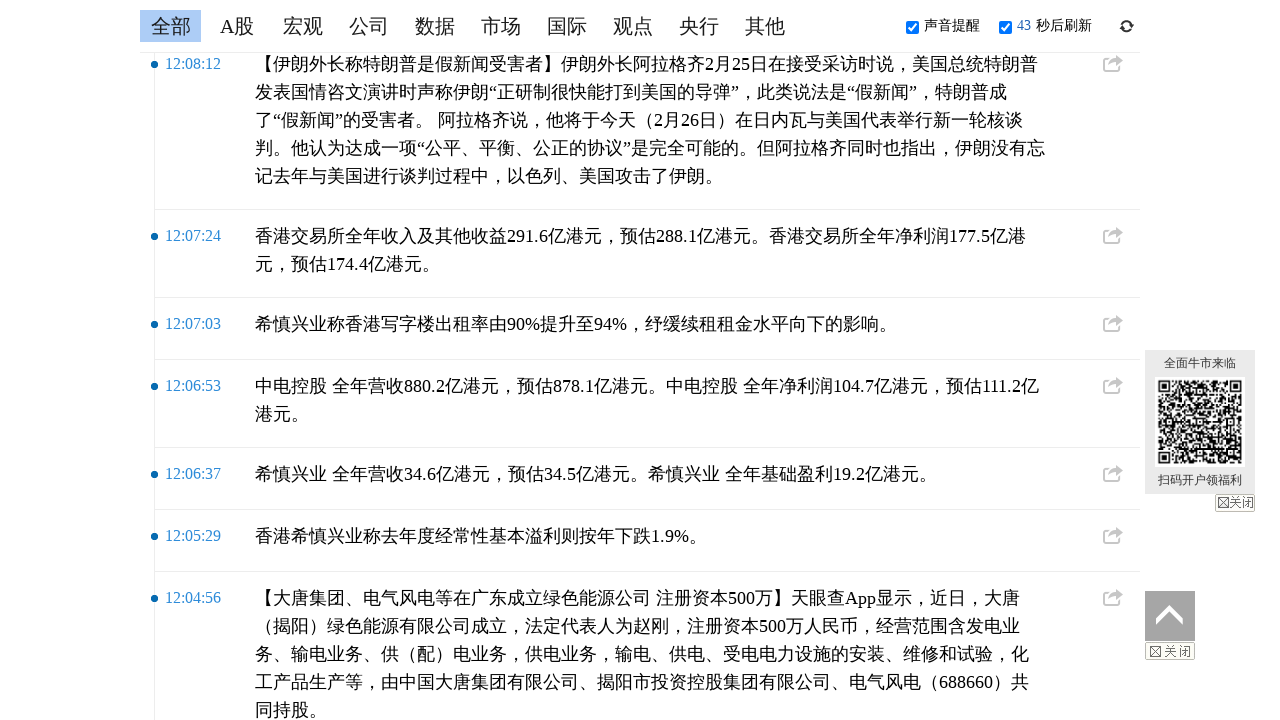

Verified news article text elements are present
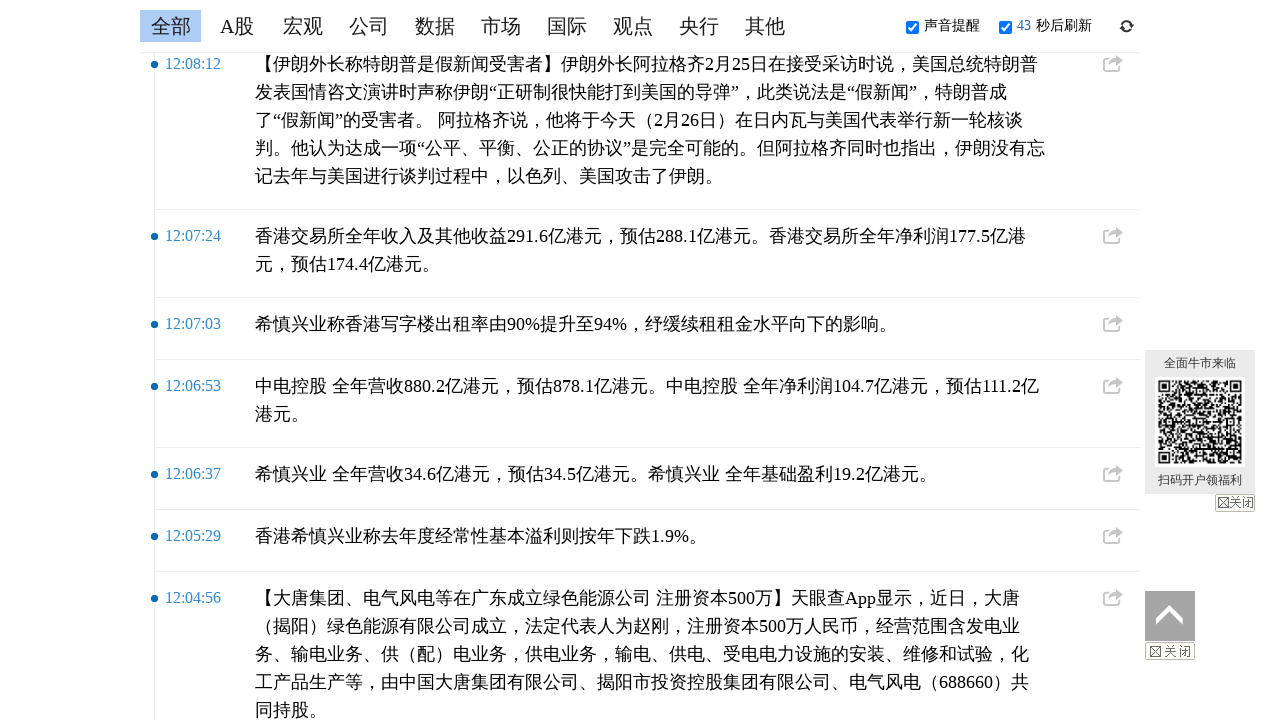

Verified news article time elements are present
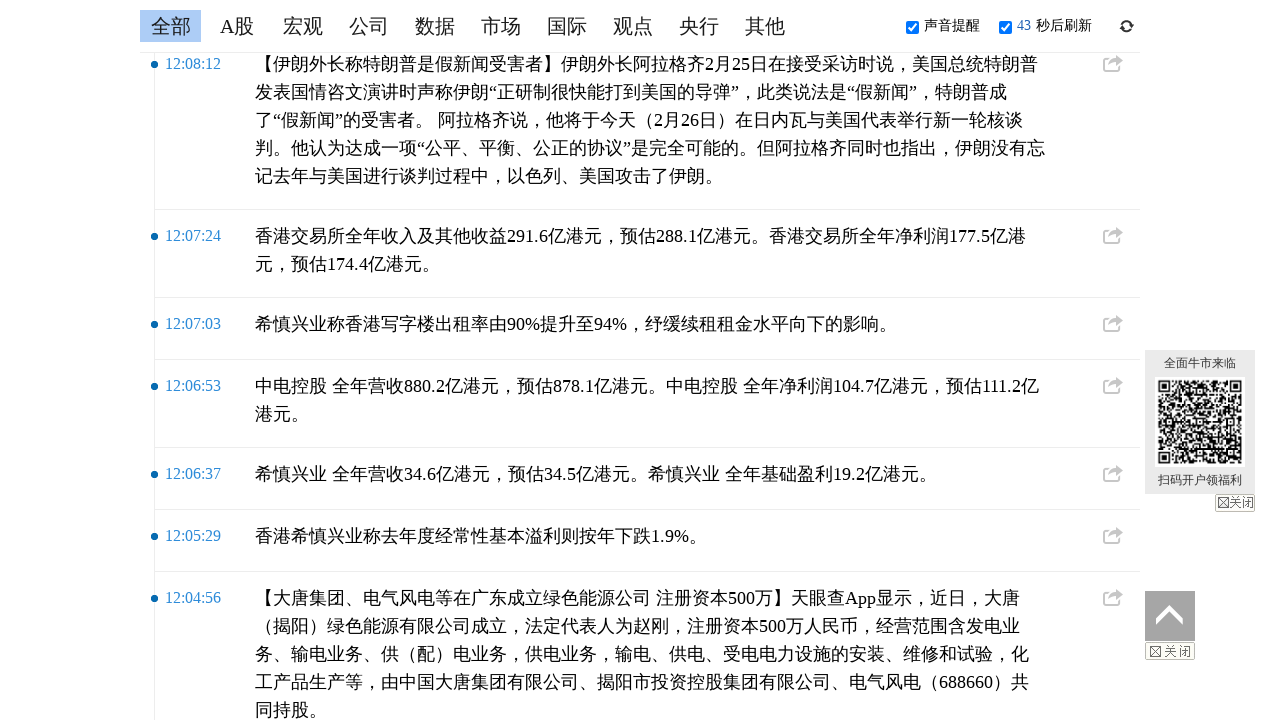

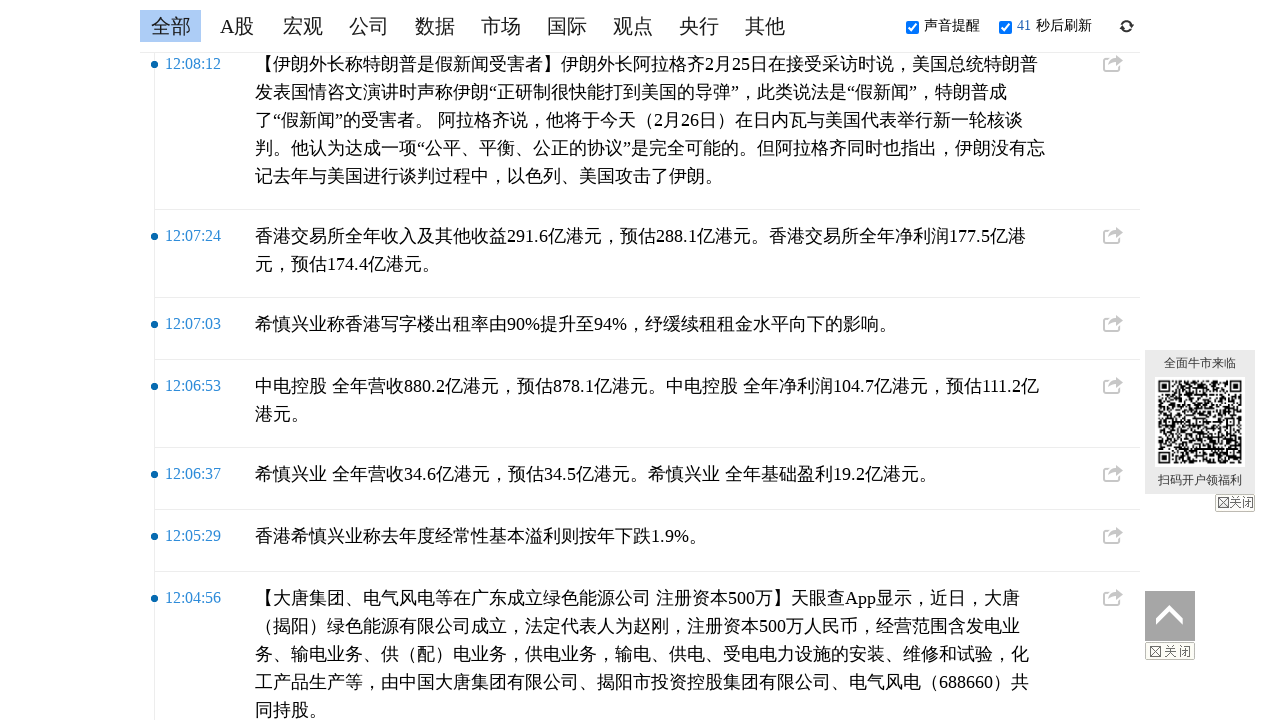